Opens the Selenium website and clicks on all external links (those with target='_blank' attribute, excluding mailto links) to open them in new tabs, then iterates through all opened windows.

Starting URL: https://www.selenium.dev/

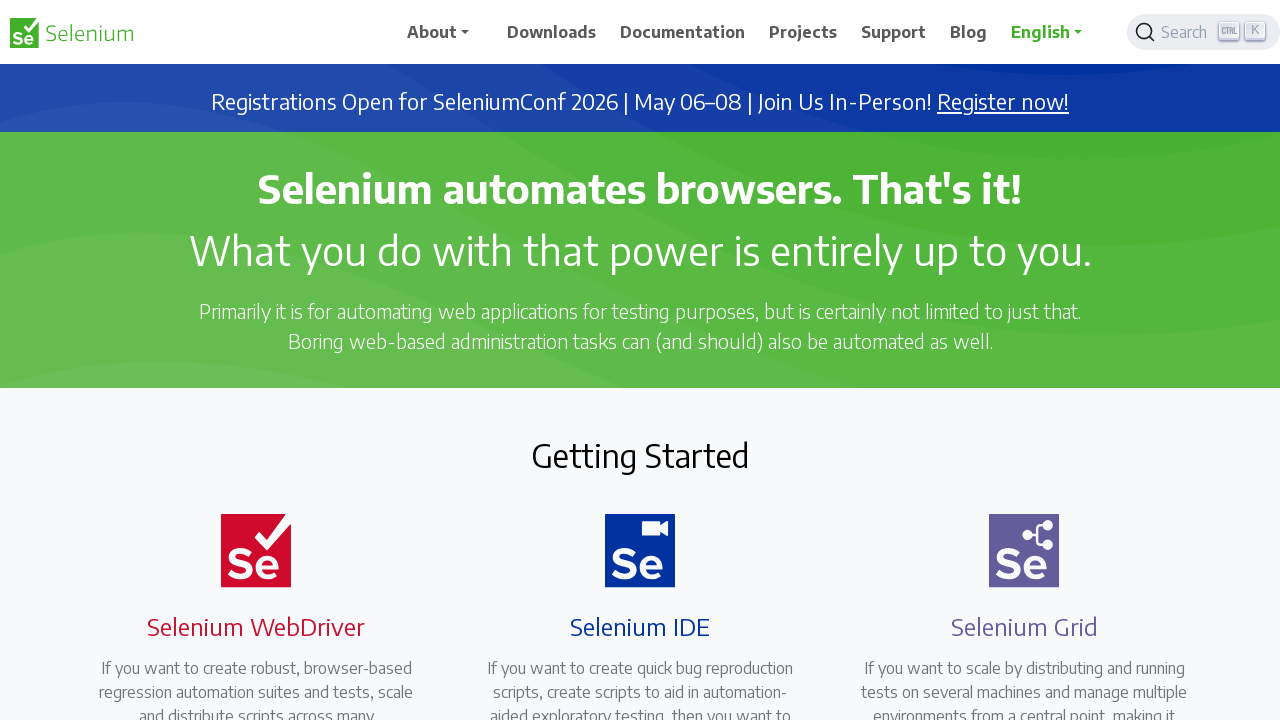

Navigated to Selenium website
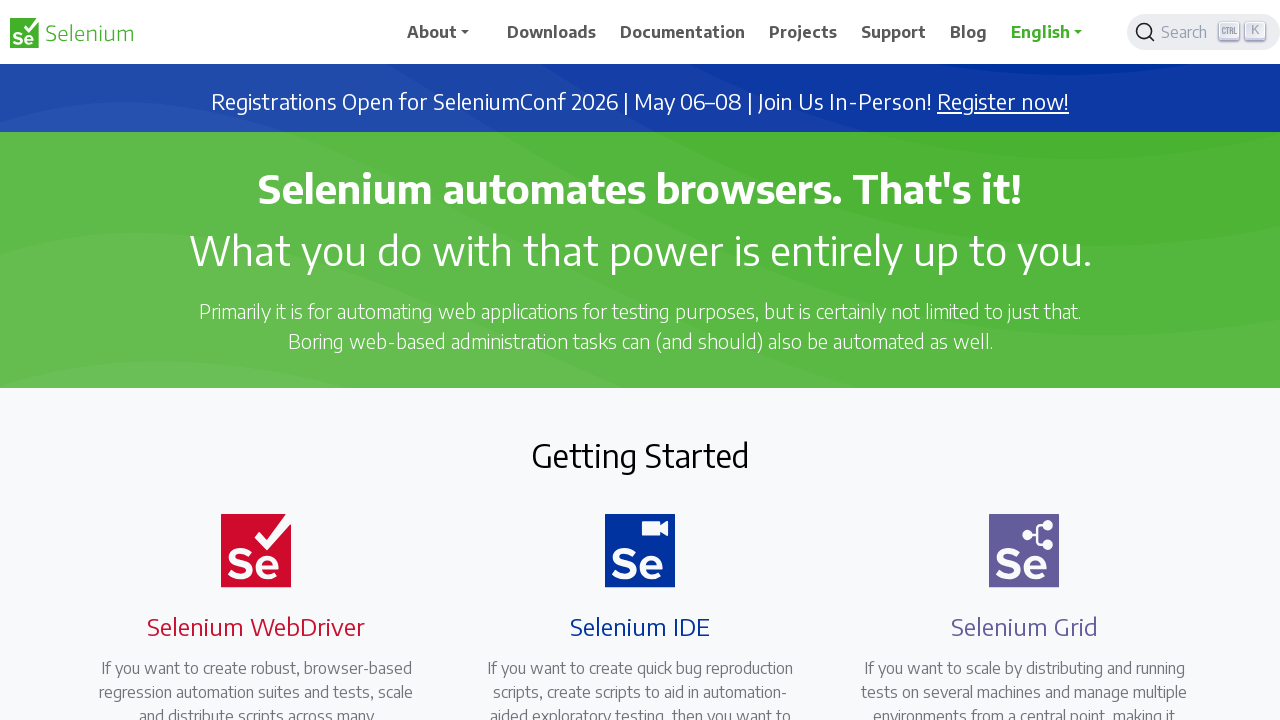

Found all external links with target='_blank' attribute
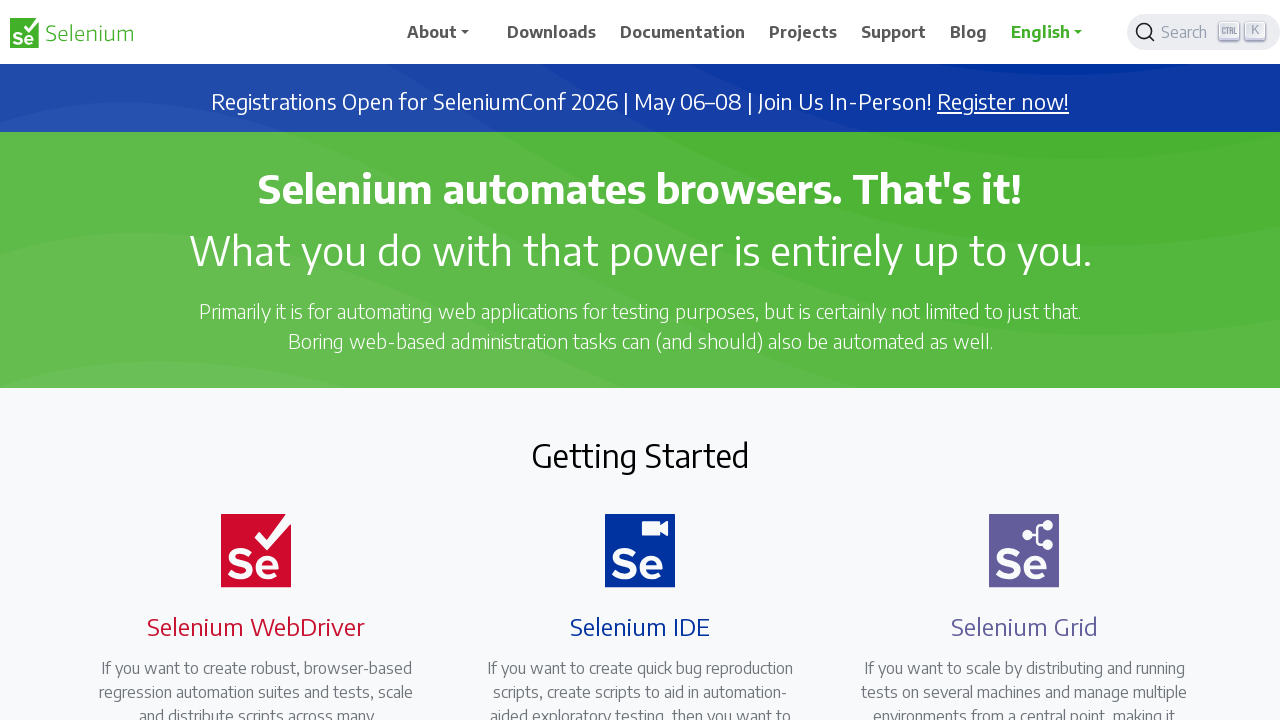

Clicked external link: https://seleniumconf.com/register/?utm_medium=Referral&utm_source=selenium.dev&utm_campaign=register at (1003, 102) on a[target='_blank'] >> nth=0
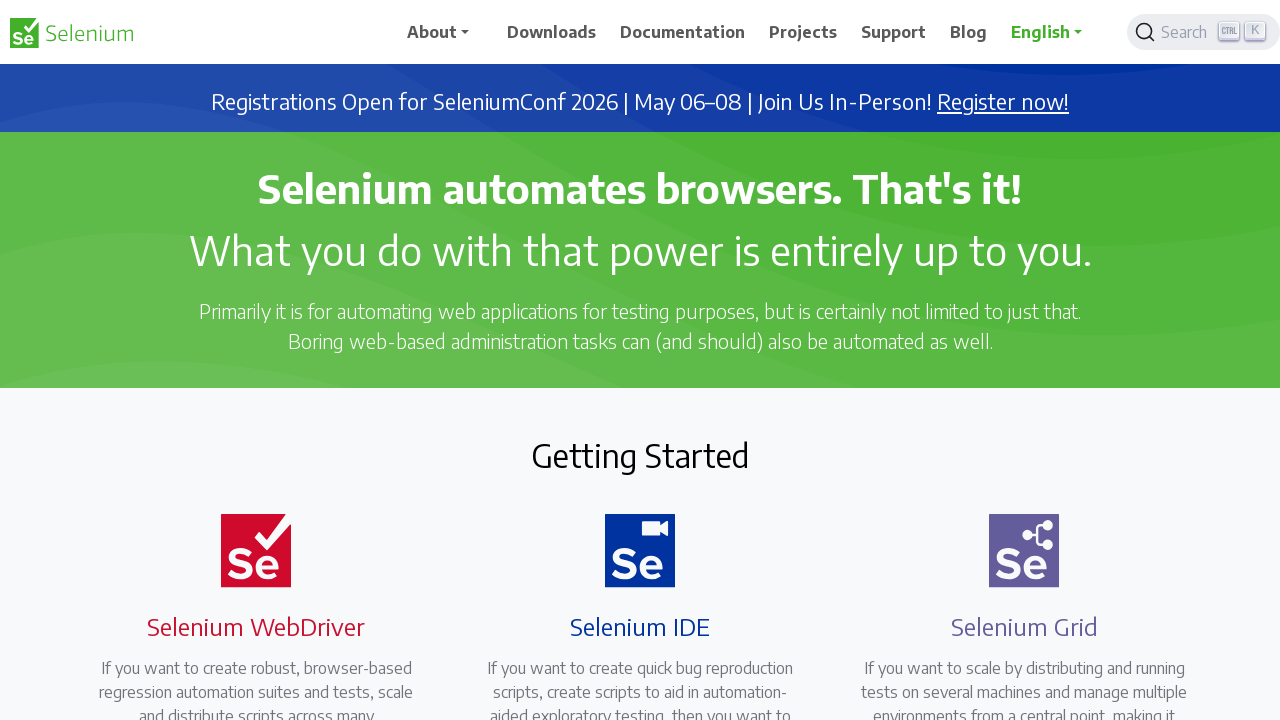

Waited for new tab to open
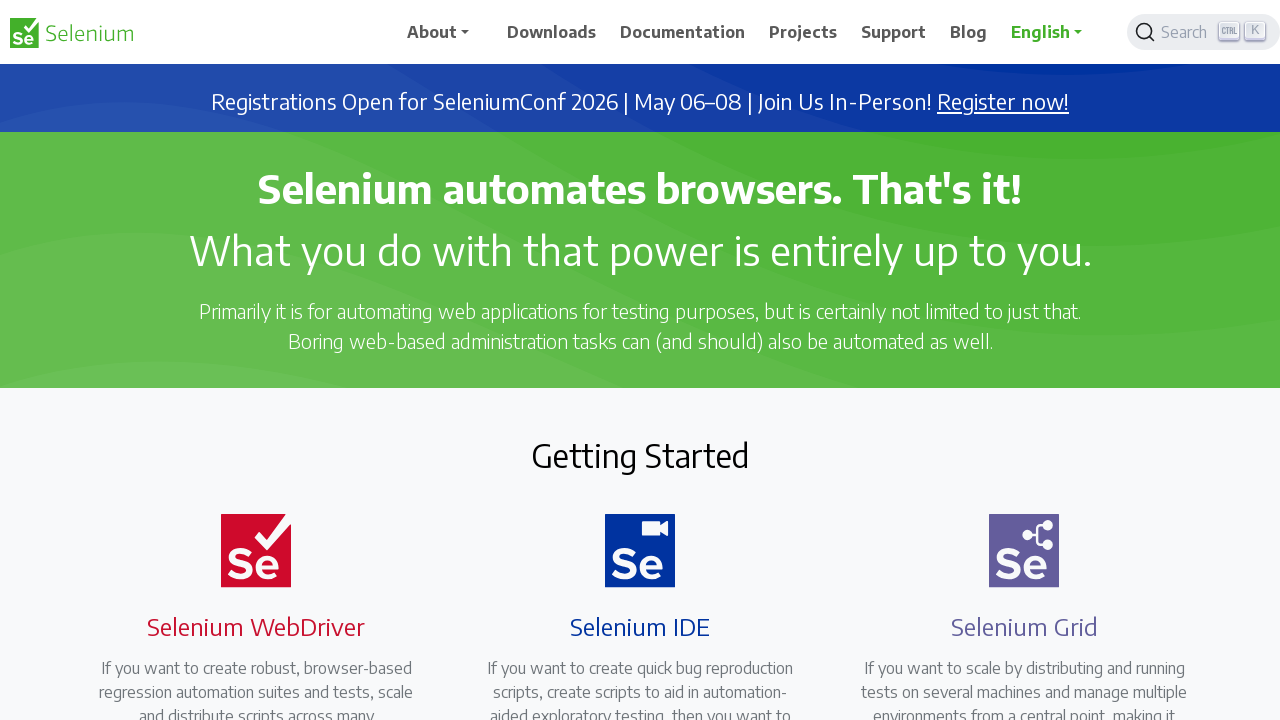

Clicked external link: https://opencollective.com/selenium at (687, 409) on a[target='_blank'] >> nth=1
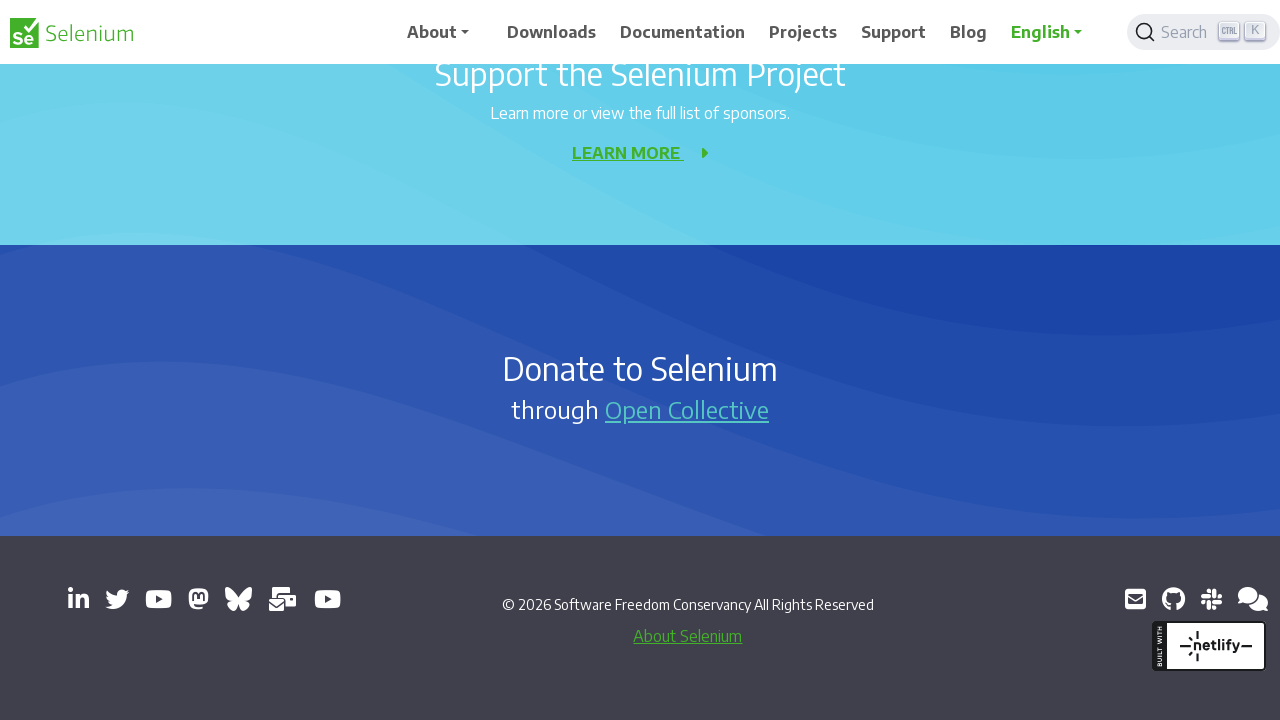

Waited for new tab to open
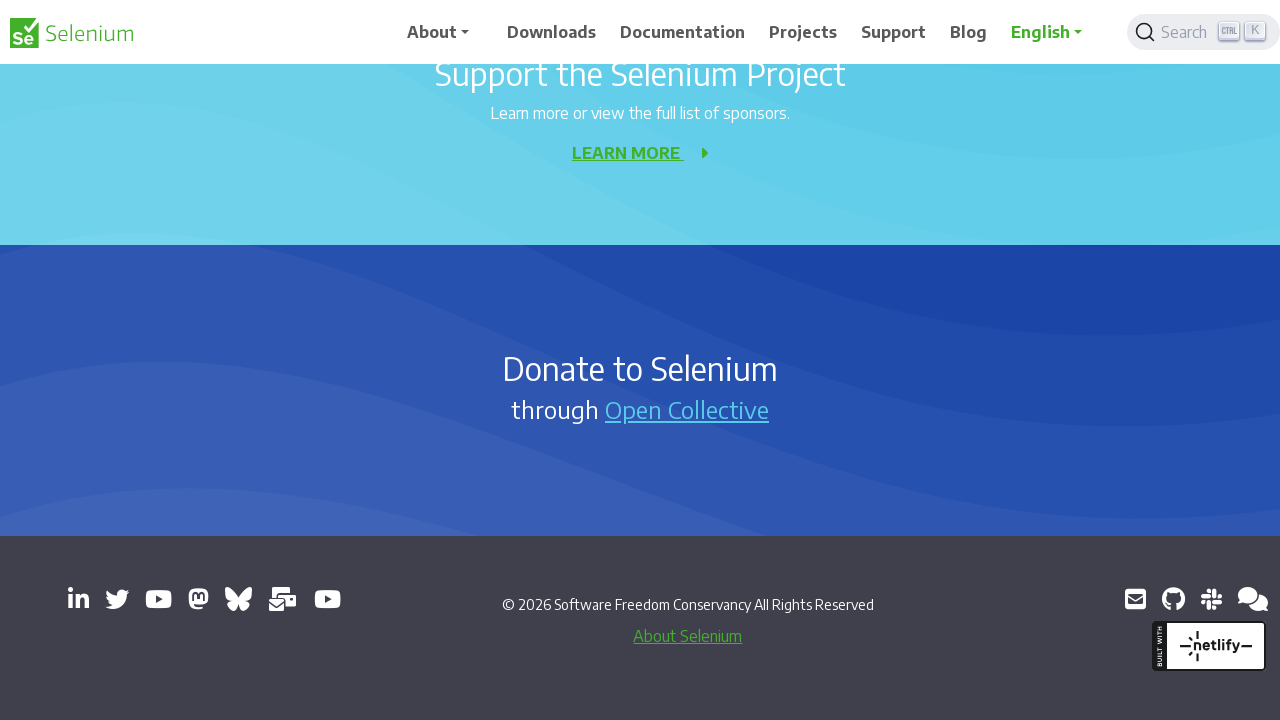

Clicked external link: https://www.linkedin.com/company/4826427/ at (78, 599) on a[target='_blank'] >> nth=2
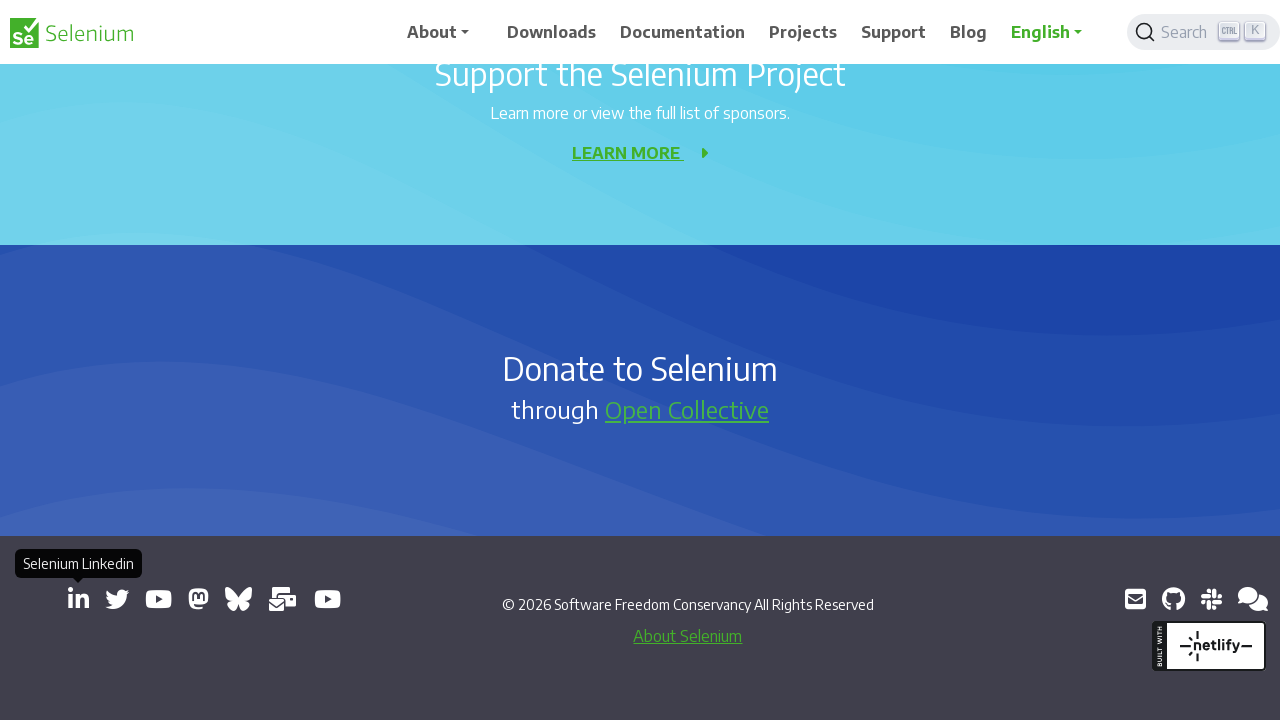

Waited for new tab to open
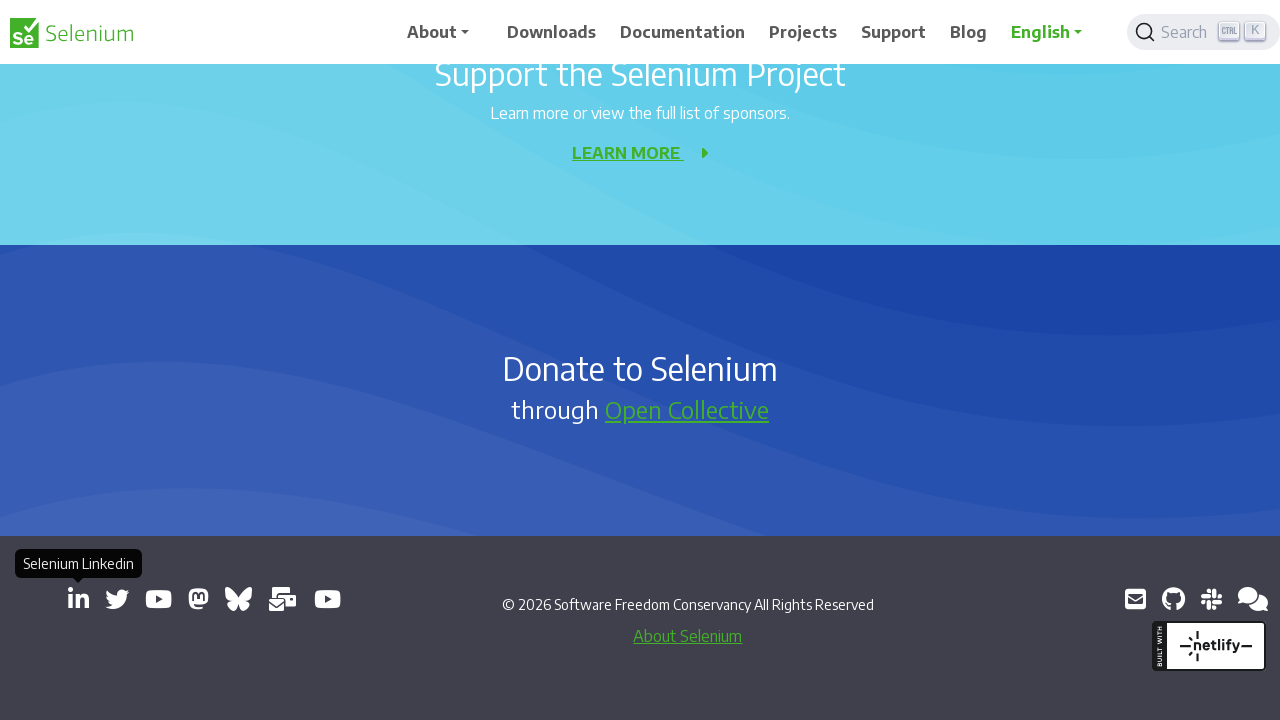

Clicked external link: https://x.com/SeleniumHQ at (117, 599) on a[target='_blank'] >> nth=3
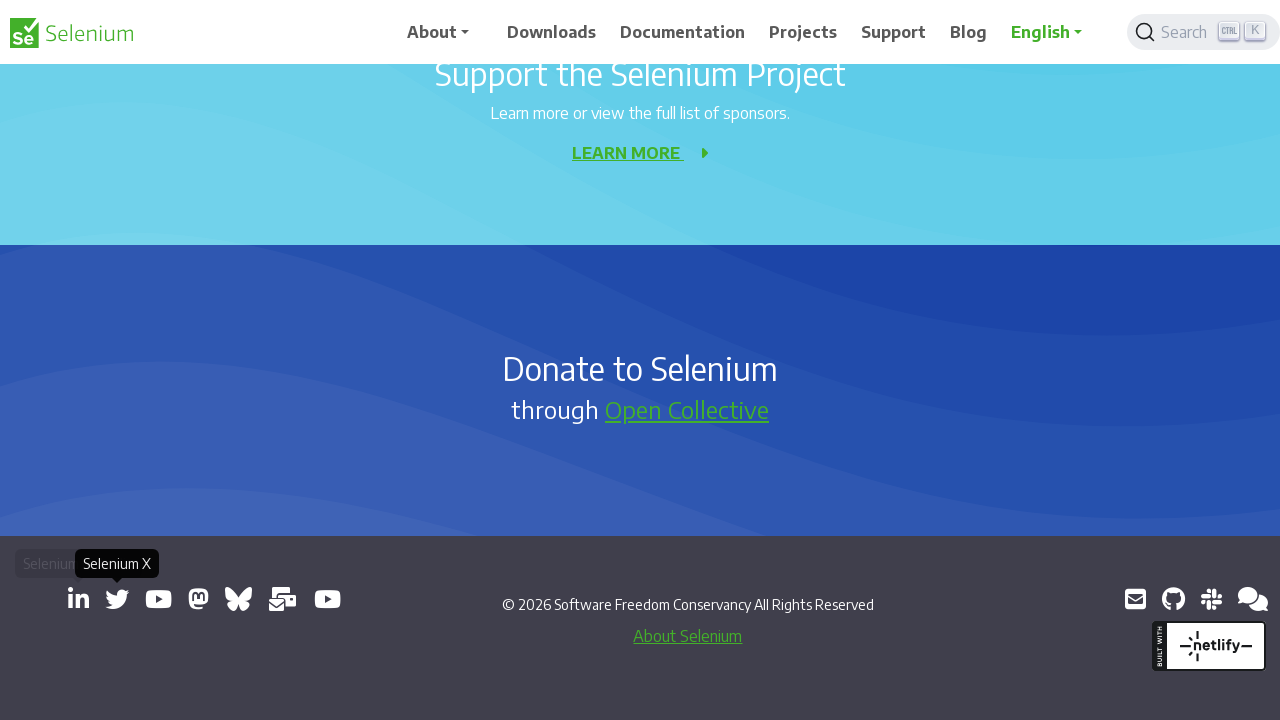

Waited for new tab to open
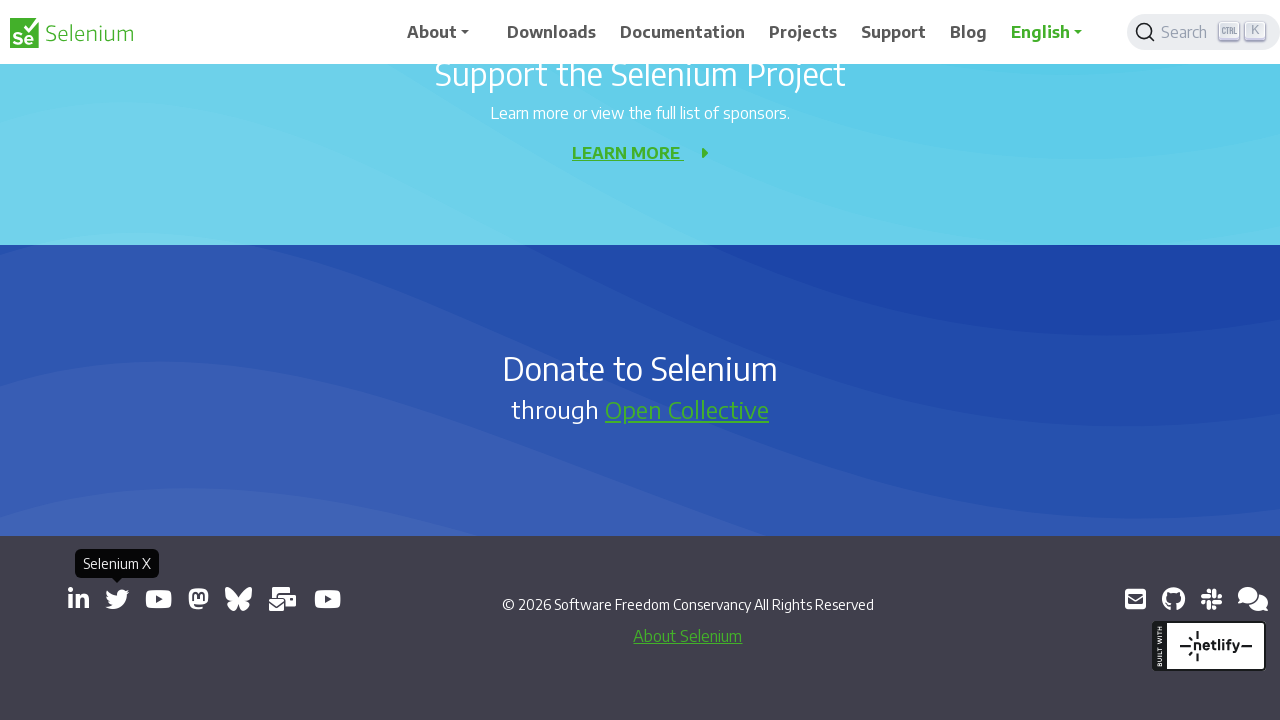

Clicked external link: https://www.youtube.com/@SeleniumHQProject/ at (158, 599) on a[target='_blank'] >> nth=4
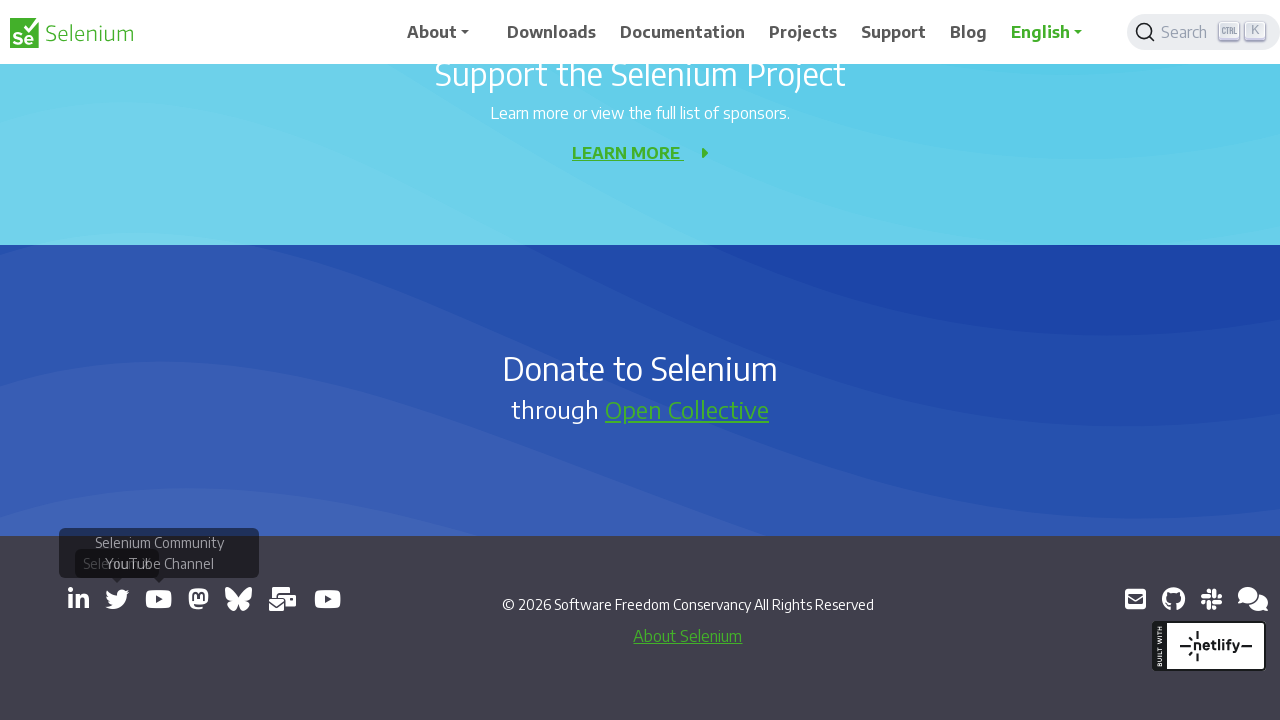

Waited for new tab to open
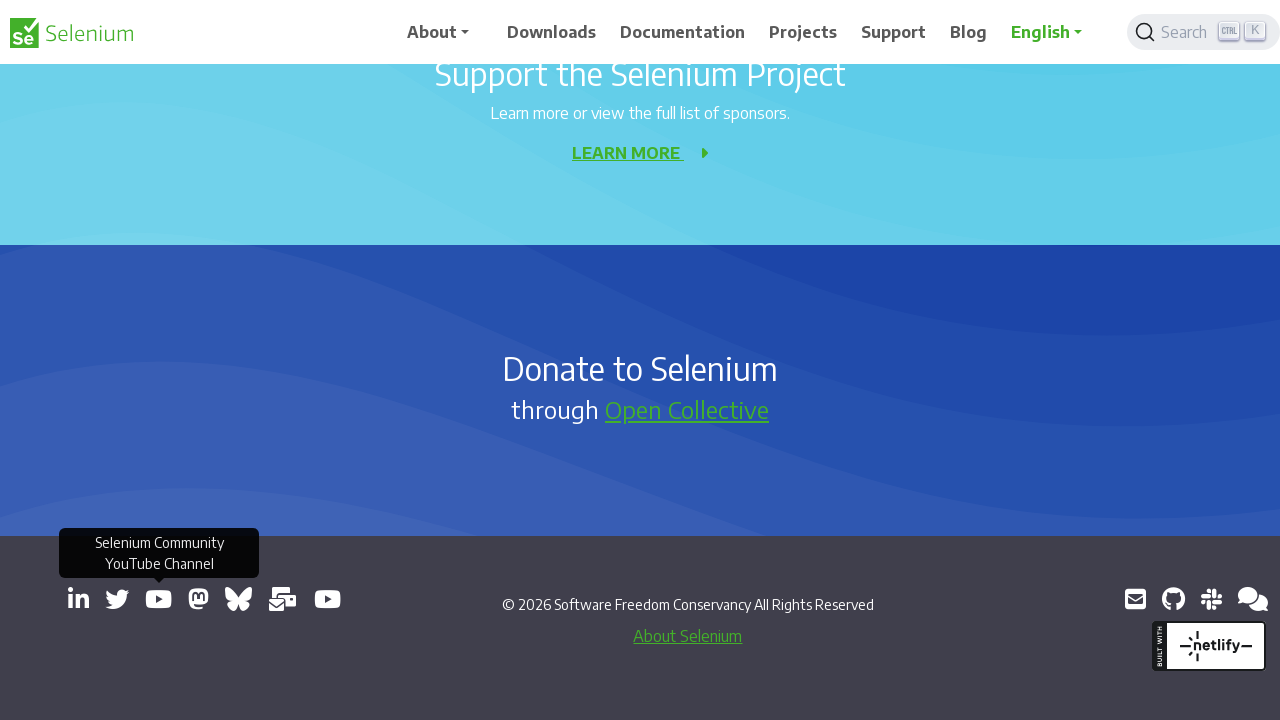

Clicked external link: https://mastodon.social/@seleniumHQ@fosstodon.org at (198, 599) on a[target='_blank'] >> nth=5
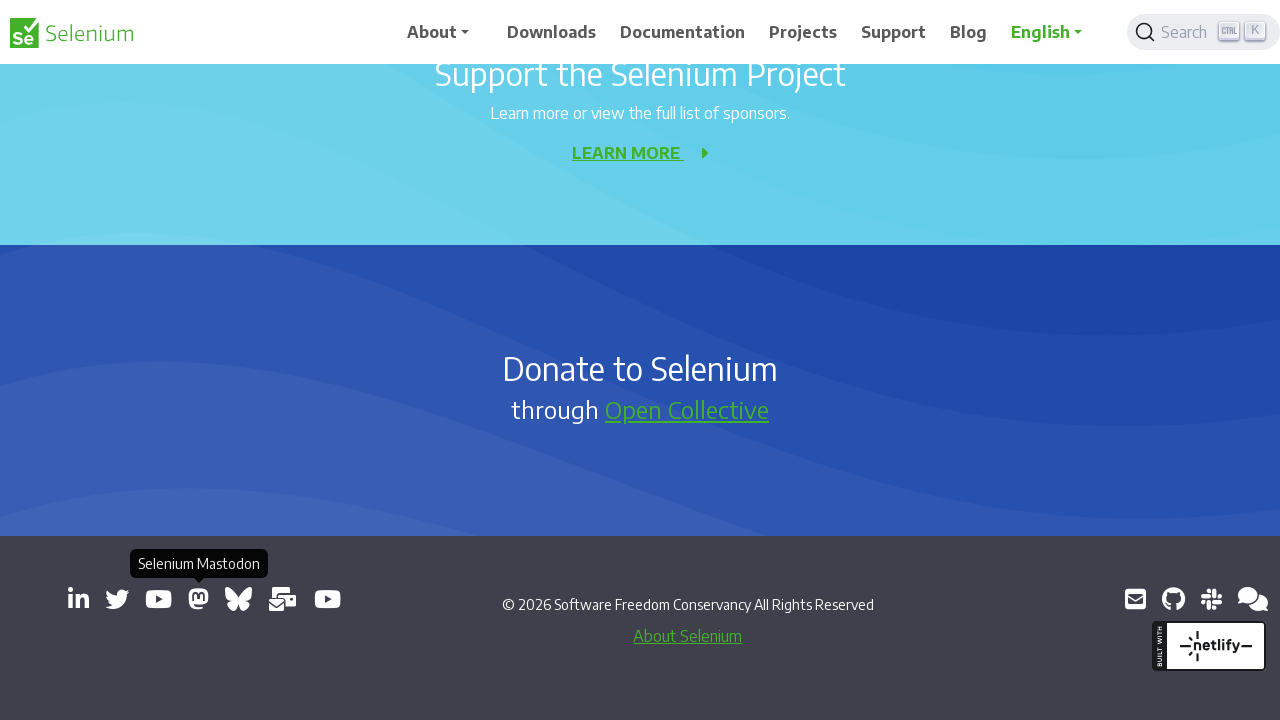

Waited for new tab to open
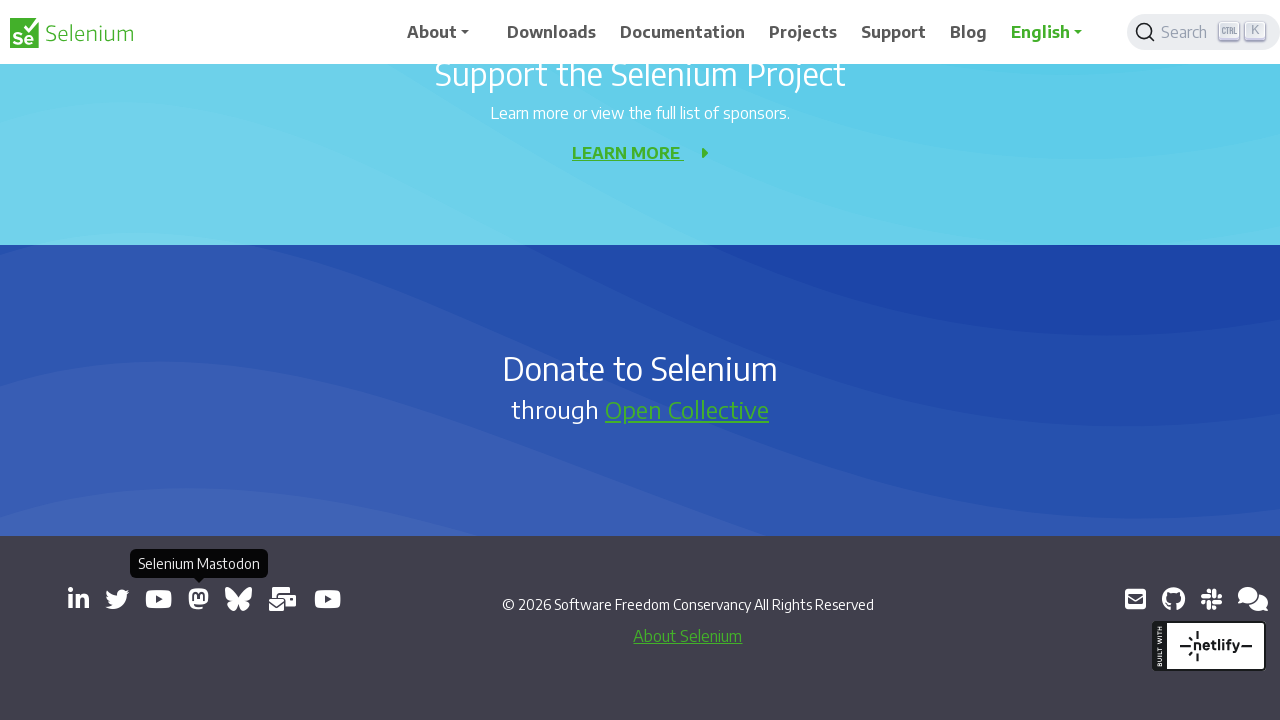

Clicked external link: https://bsky.app/profile/seleniumconf.bsky.social at (238, 599) on a[target='_blank'] >> nth=6
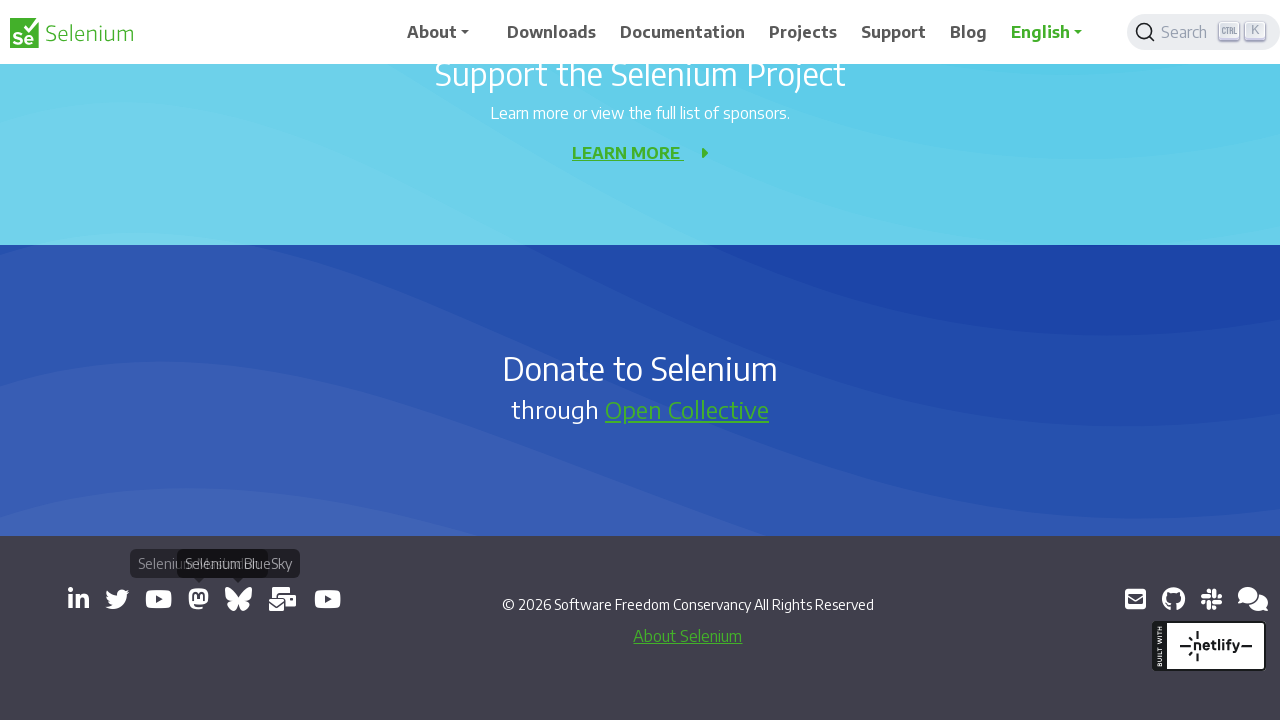

Waited for new tab to open
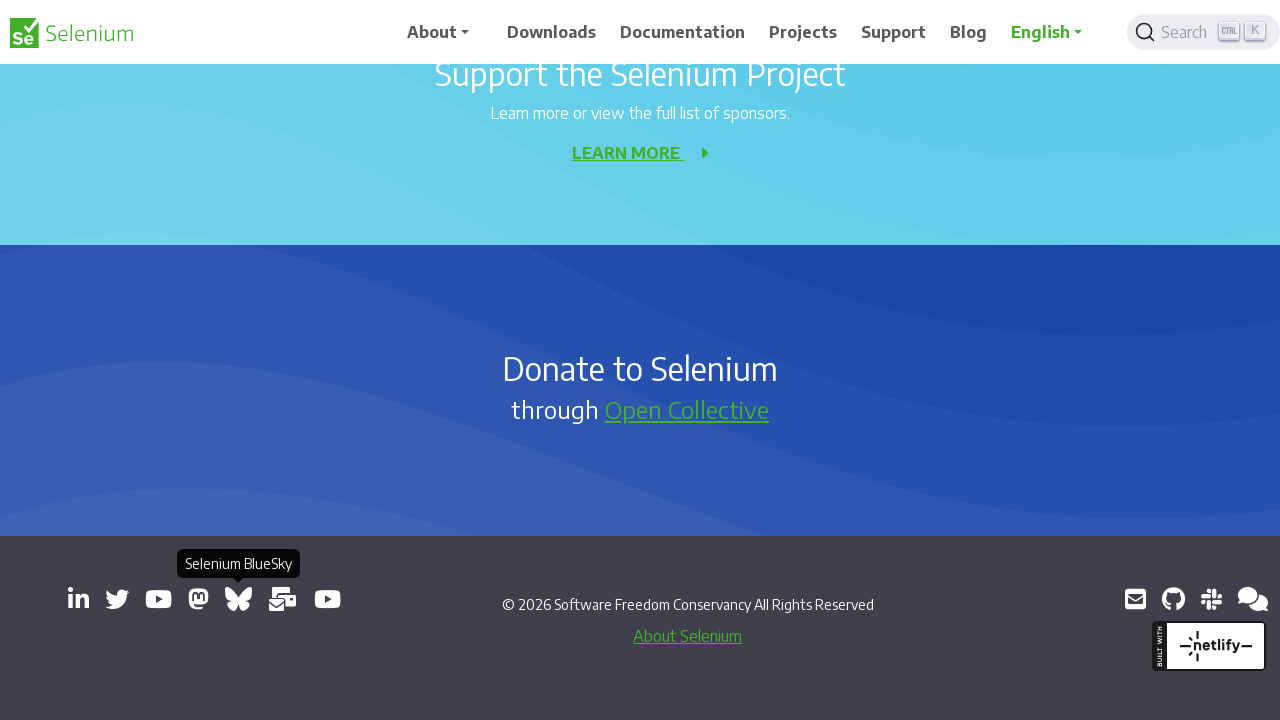

Clicked external link: https://groups.google.com/group/selenium-users at (283, 599) on a[target='_blank'] >> nth=7
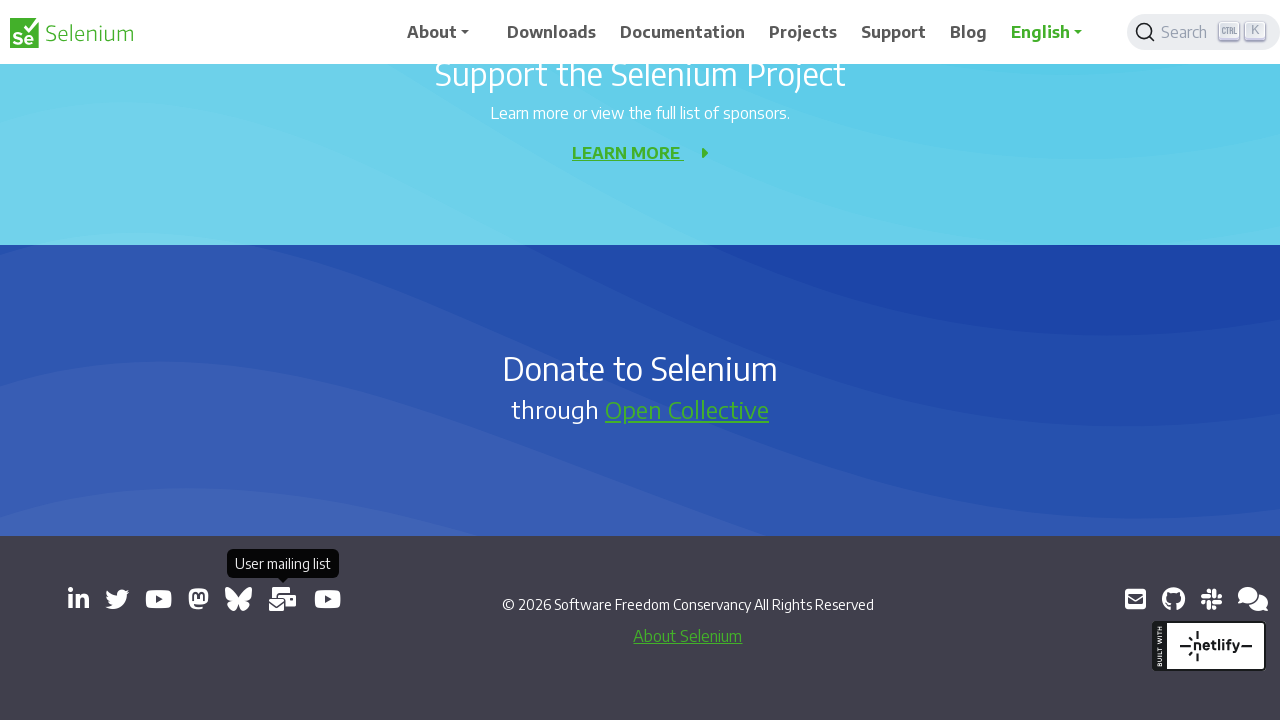

Waited for new tab to open
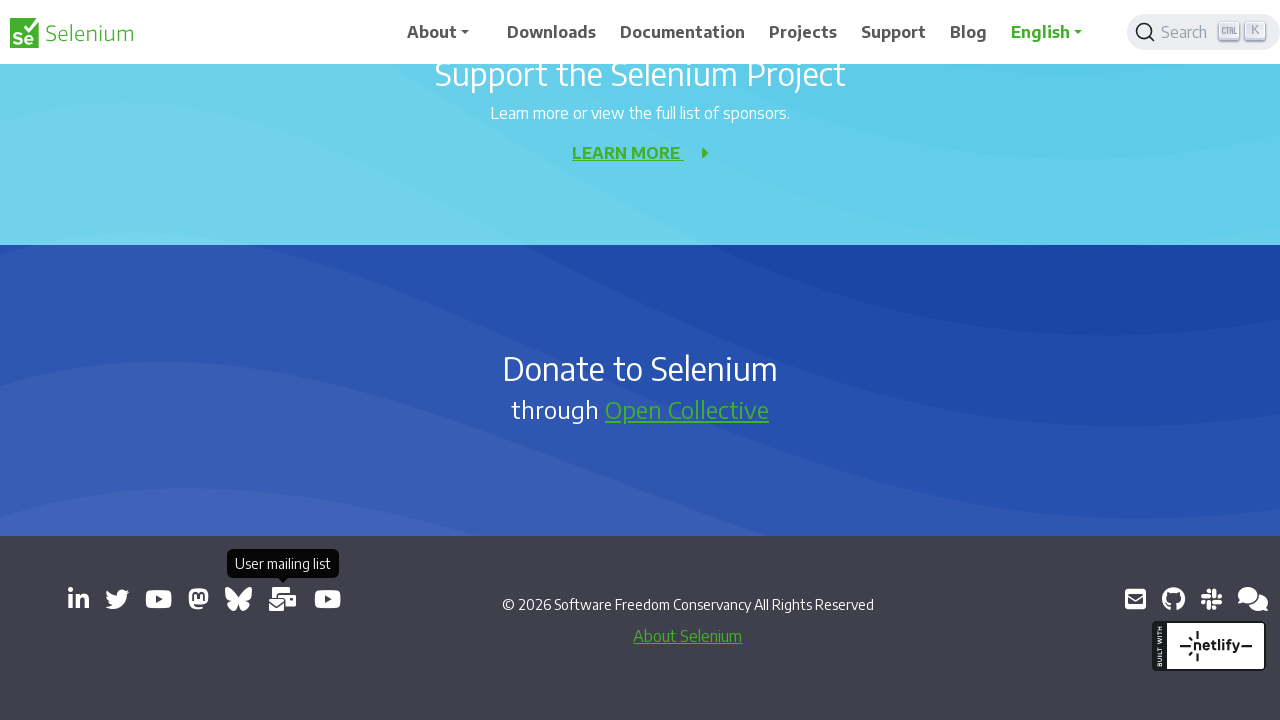

Clicked external link: https://www.youtube.com/channel/UCbDlgX_613xNMrDqCe3QNEw at (328, 599) on a[target='_blank'] >> nth=8
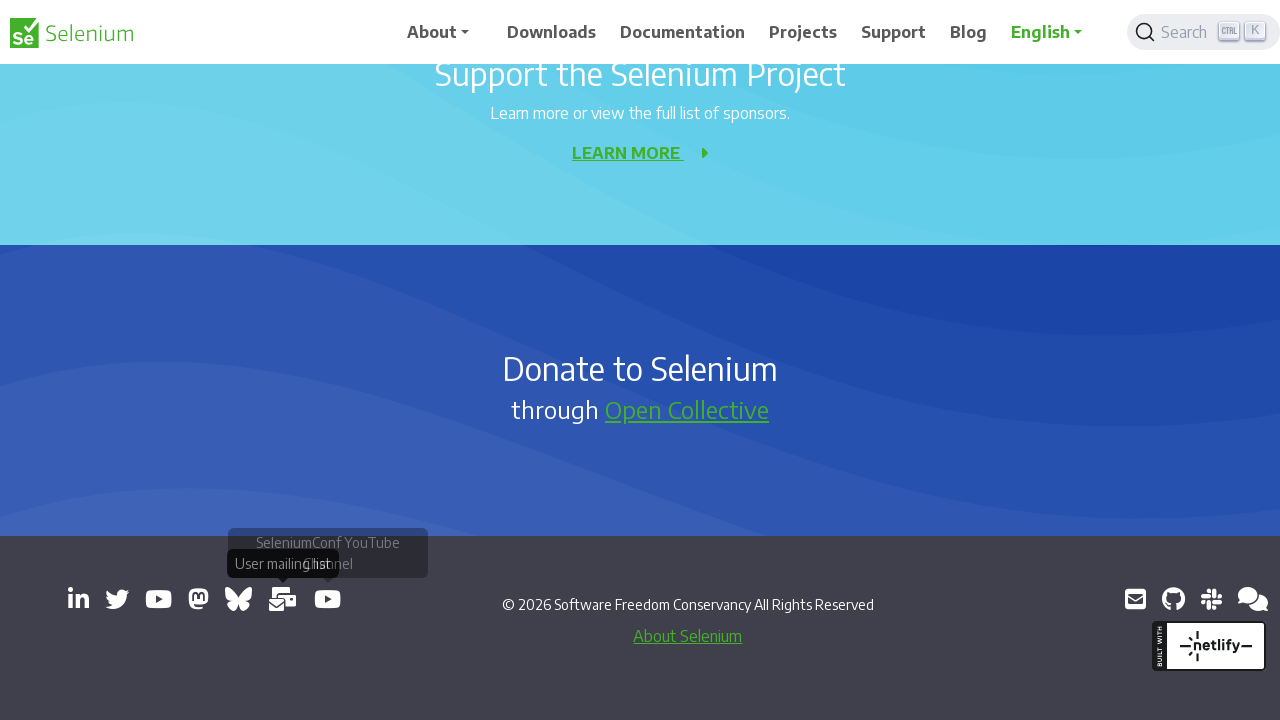

Waited for new tab to open
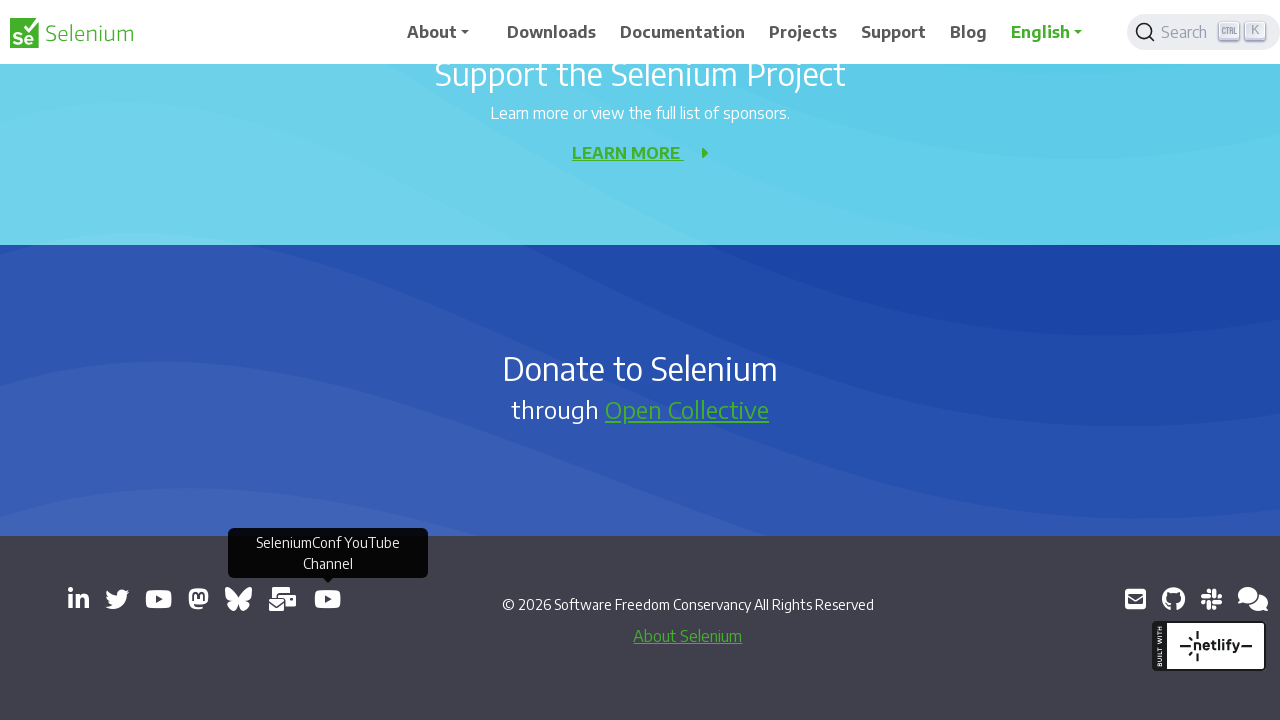

Clicked external link: https://github.com/seleniumhq/selenium at (1173, 599) on a[target='_blank'] >> nth=10
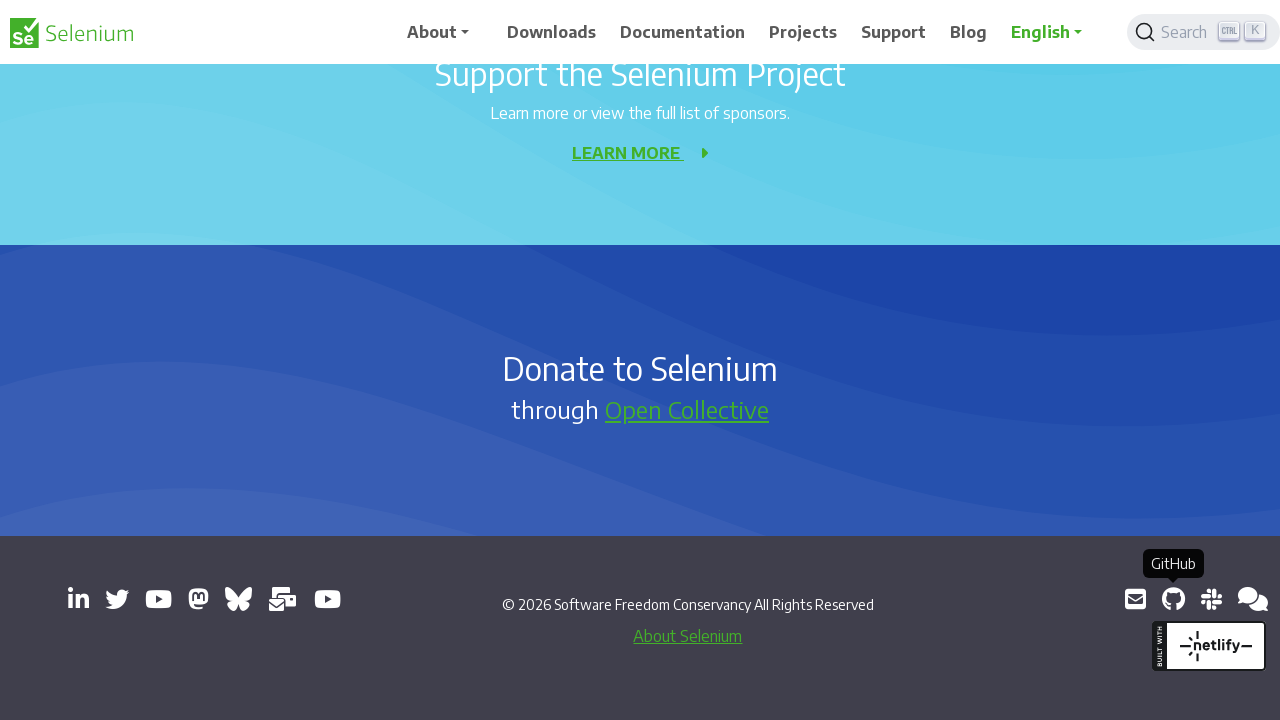

Waited for new tab to open
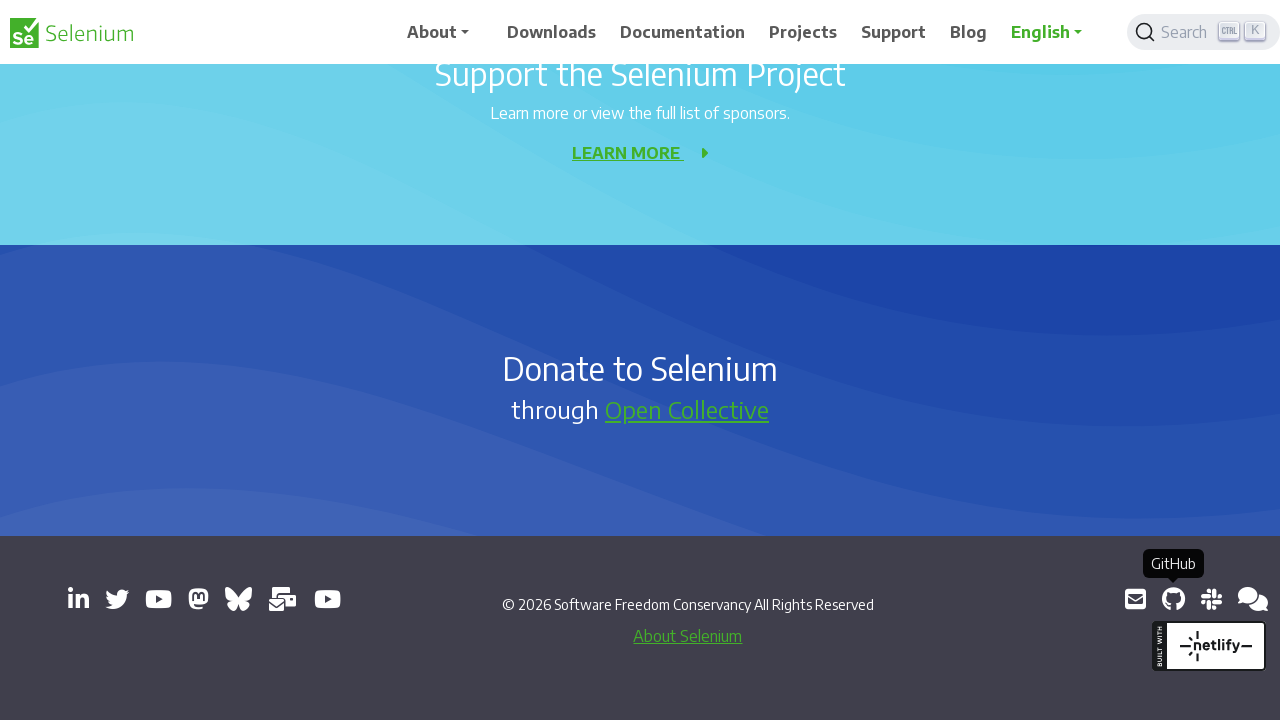

Clicked external link: https://inviter.co/seleniumhq at (1211, 599) on a[target='_blank'] >> nth=11
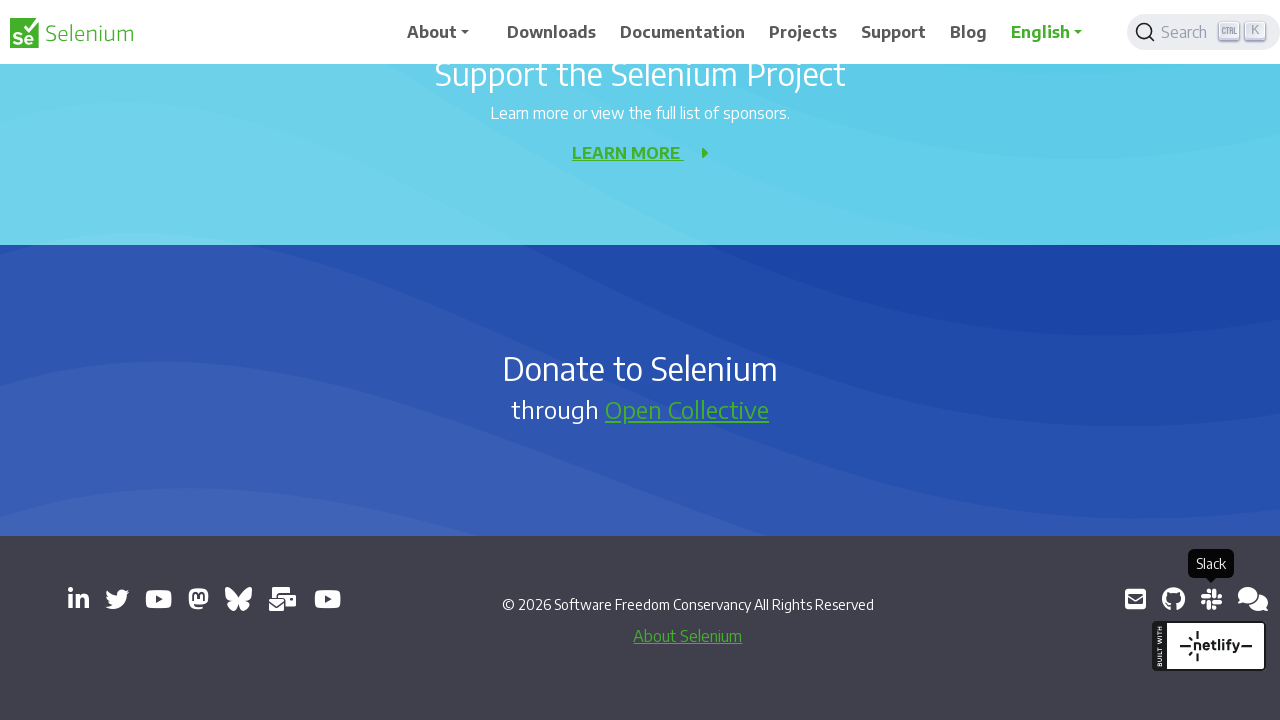

Waited for new tab to open
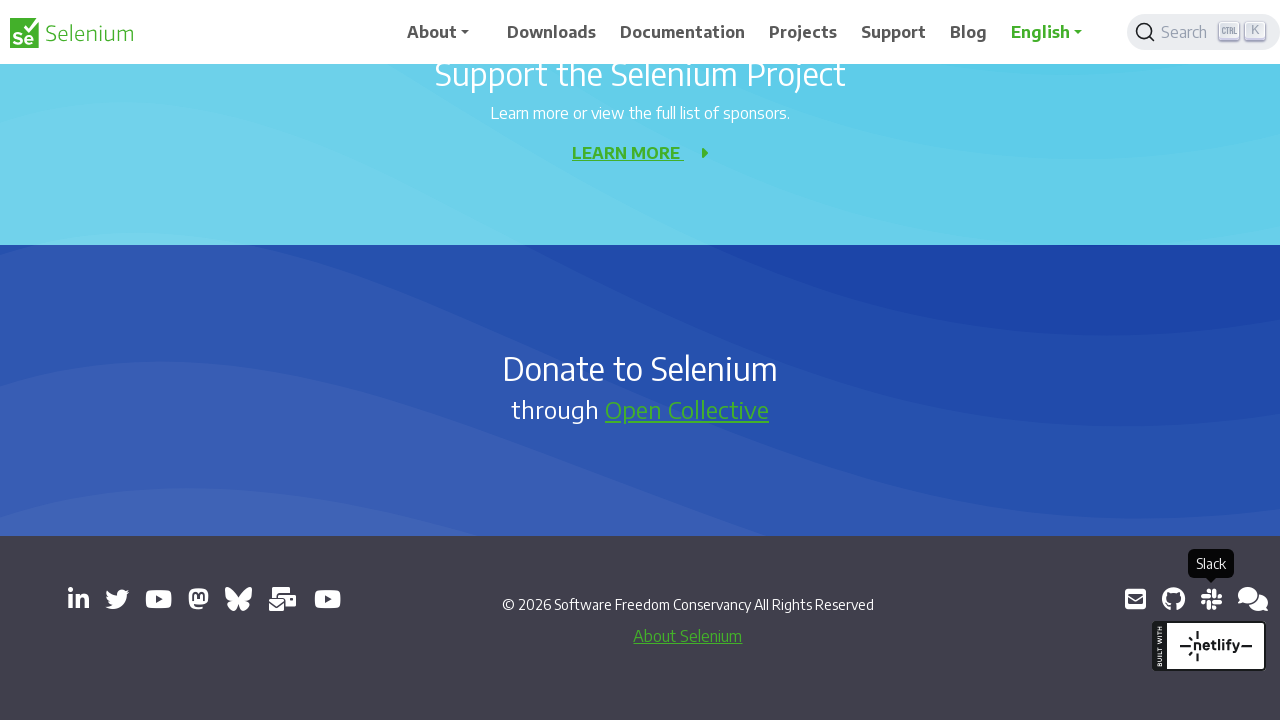

Clicked external link: https://web.libera.chat/#selenium at (1253, 599) on a[target='_blank'] >> nth=12
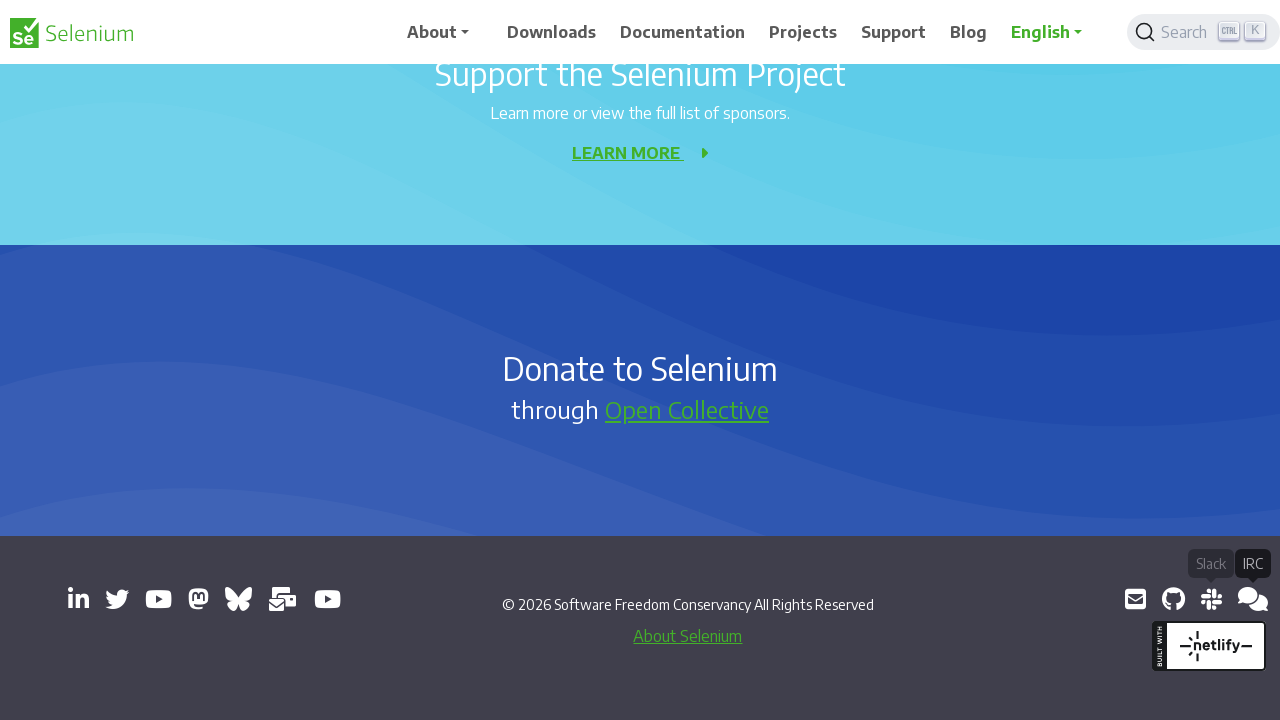

Waited for new tab to open
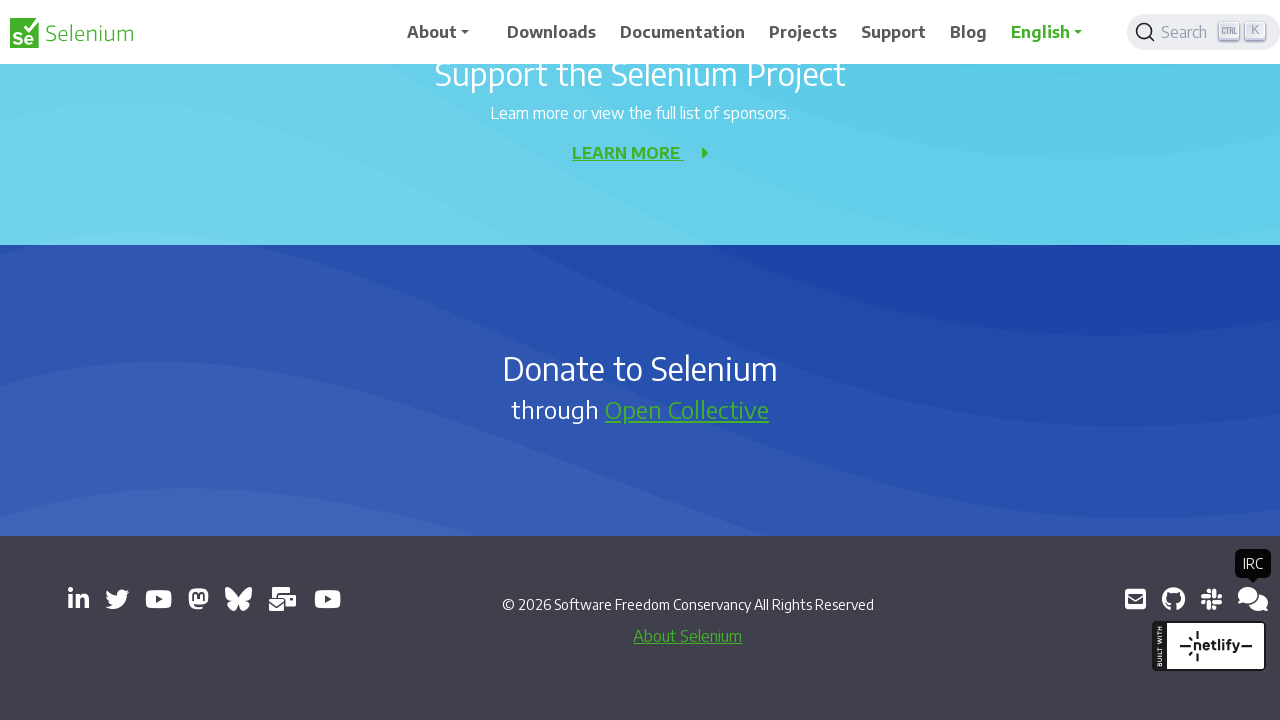

Clicked external link: https://groups.google.com/g/selenium-developers at (1248, 599) on a[target='_blank'] >> nth=13
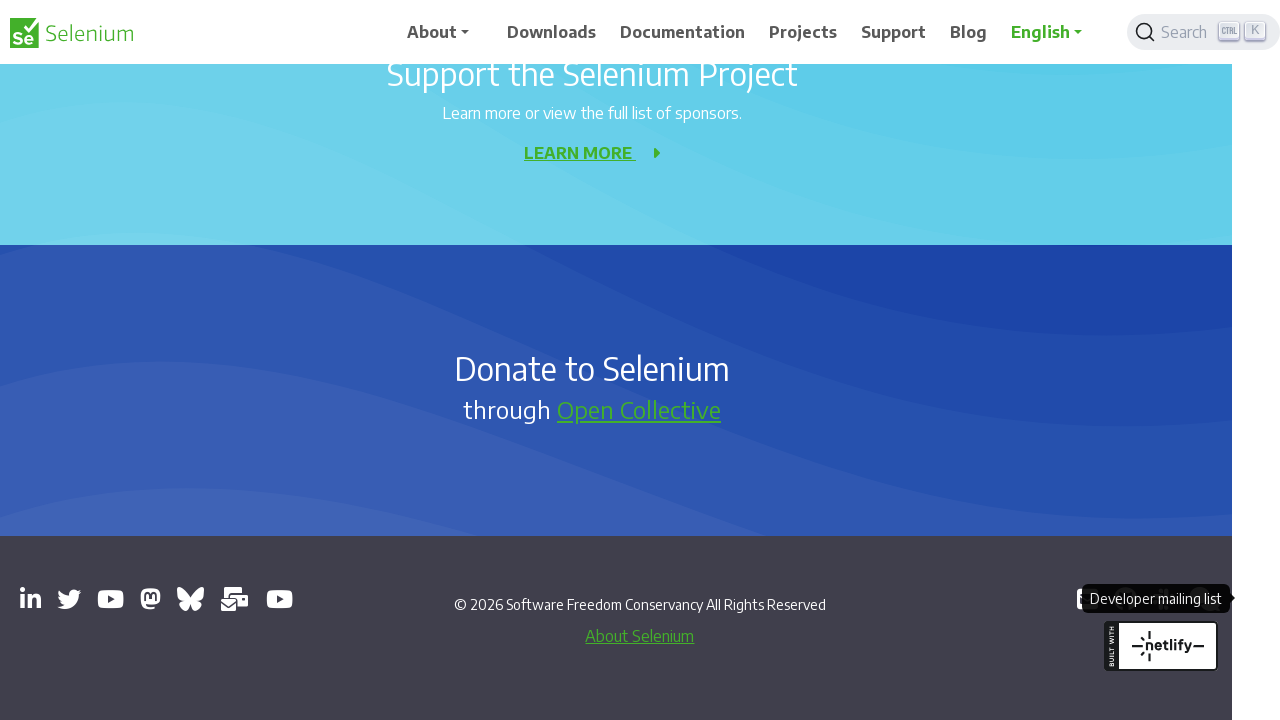

Waited for new tab to open
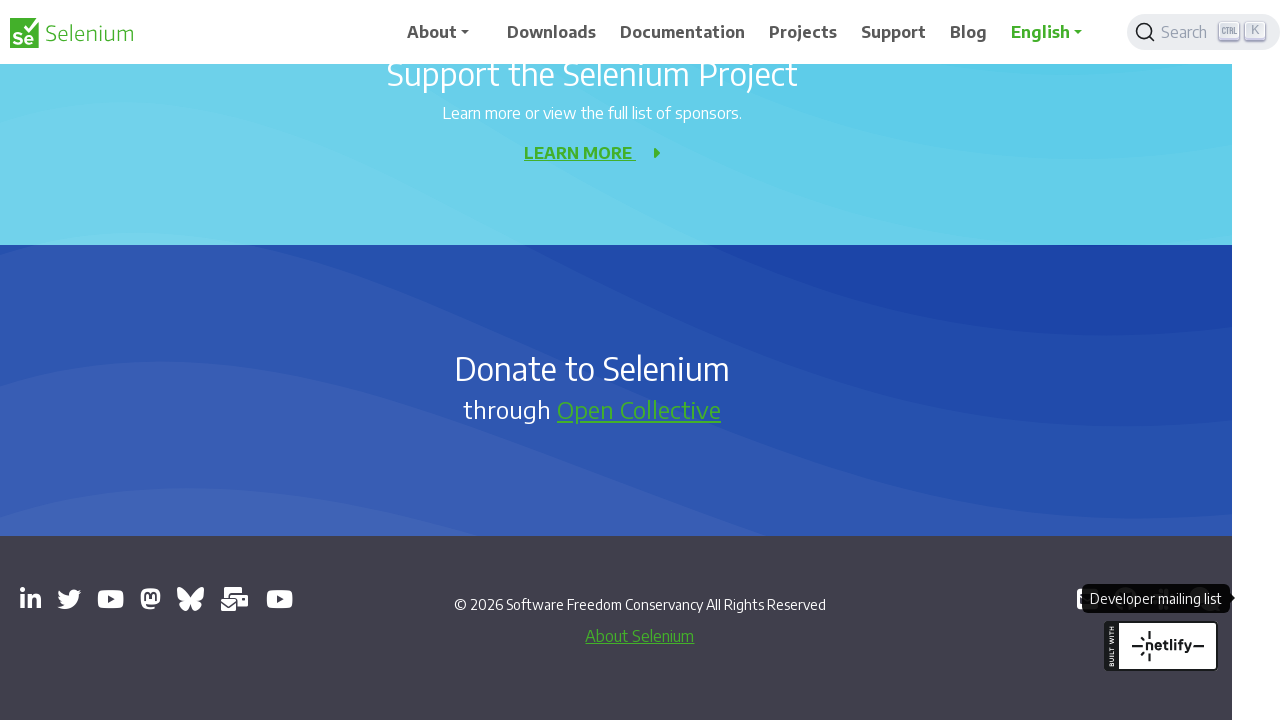

Retrieved all open pages/tabs (total: 14)
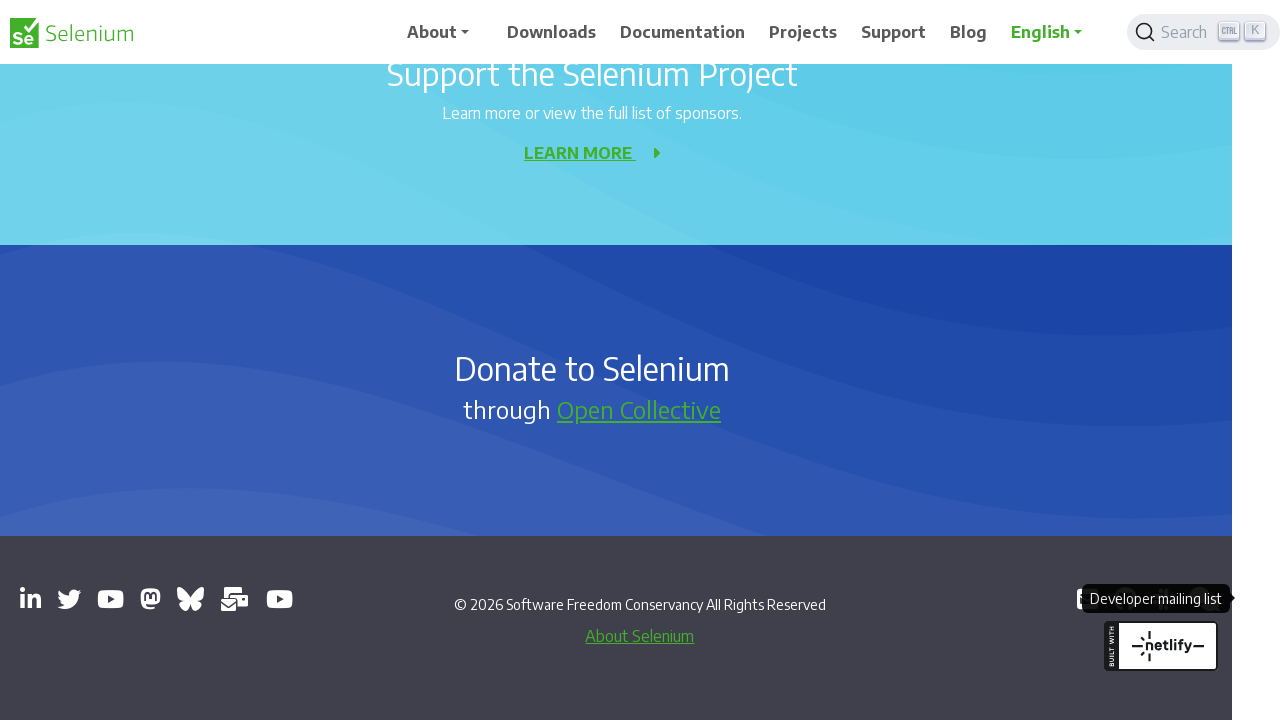

Logged page 0 URL: https://www.selenium.dev/
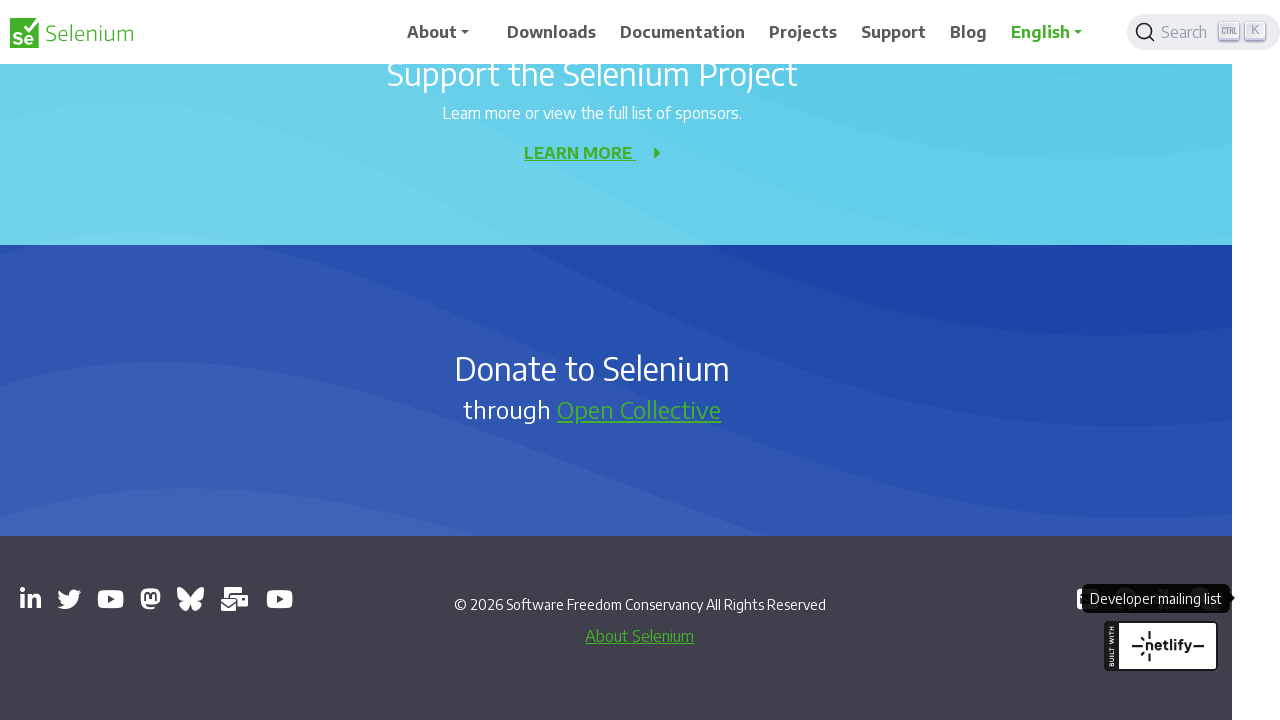

Logged page 1 URL: https://seleniumconf.com/register/?utm_medium=Referral&utm_source=selenium.dev&utm_campaign=register
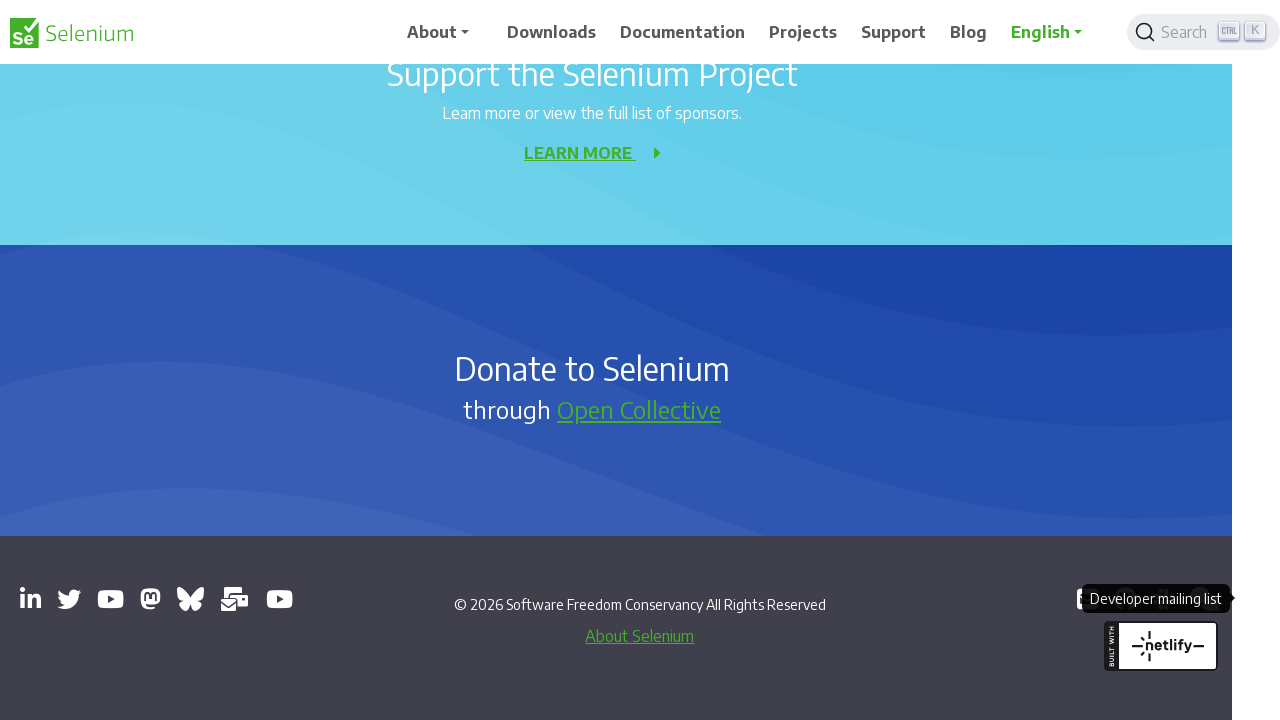

Logged page 2 URL: chrome-error://chromewebdata/
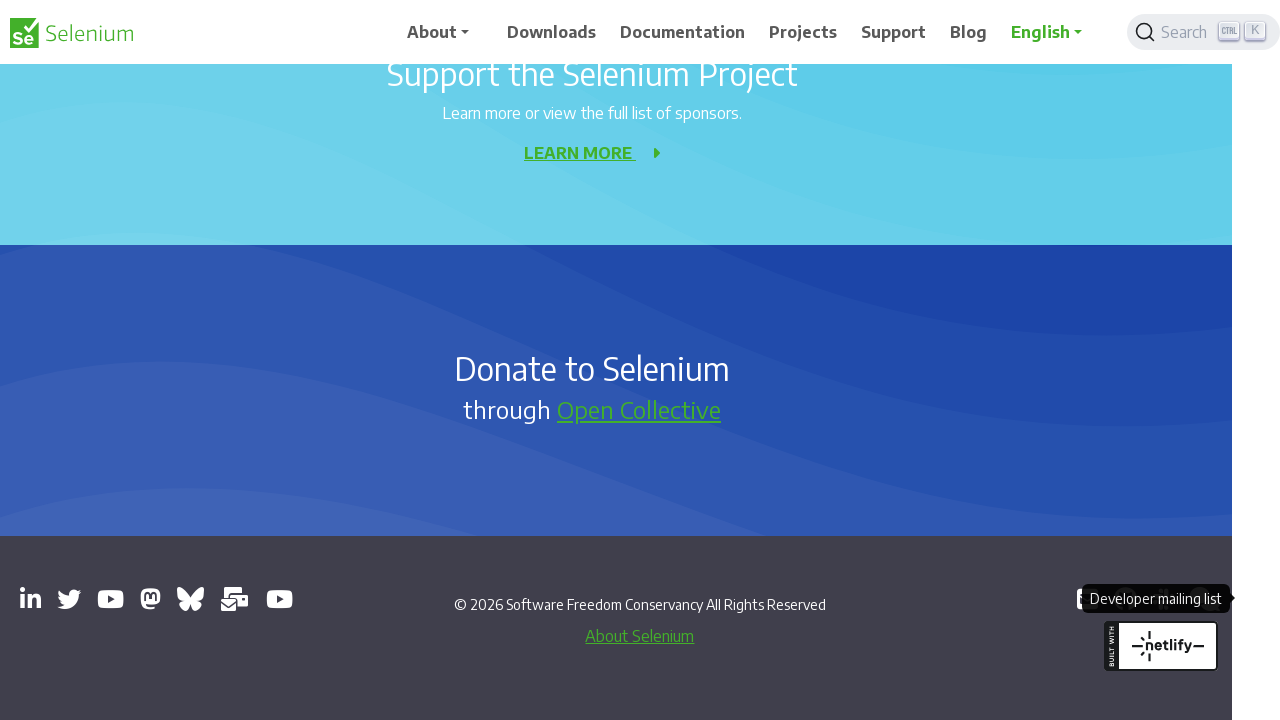

Logged page 3 URL: chrome-error://chromewebdata/
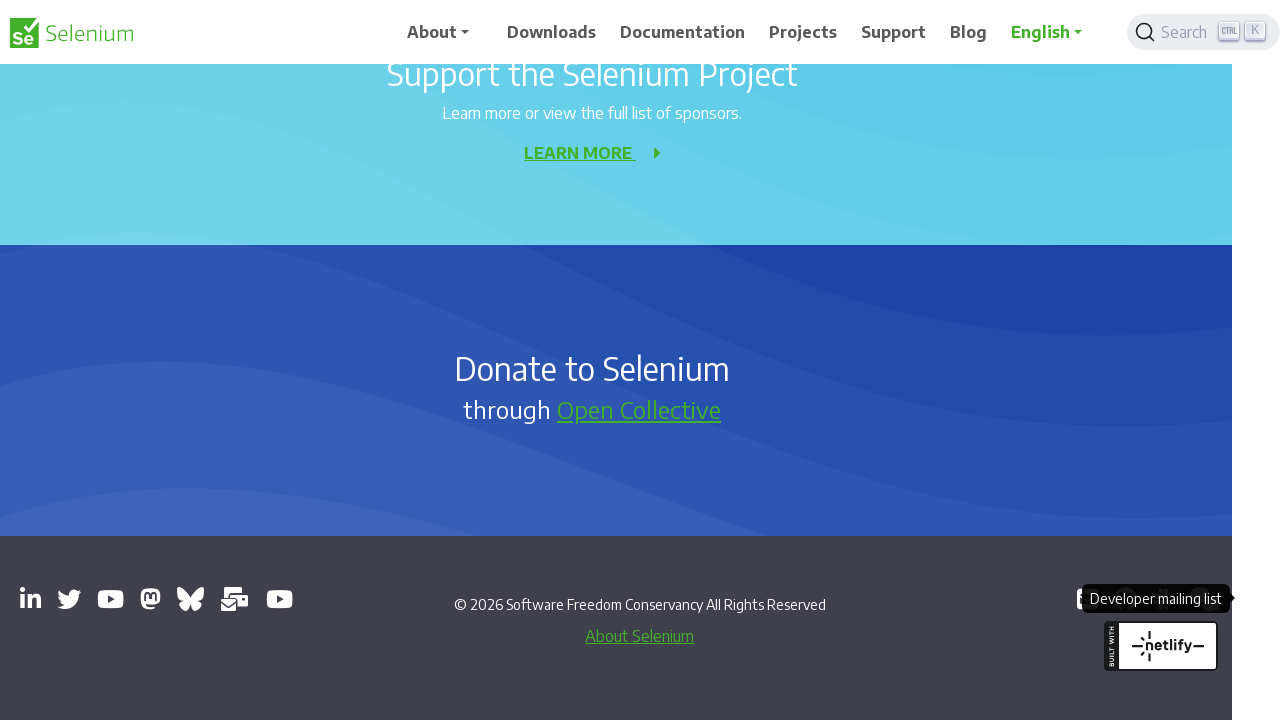

Logged page 4 URL: chrome-error://chromewebdata/
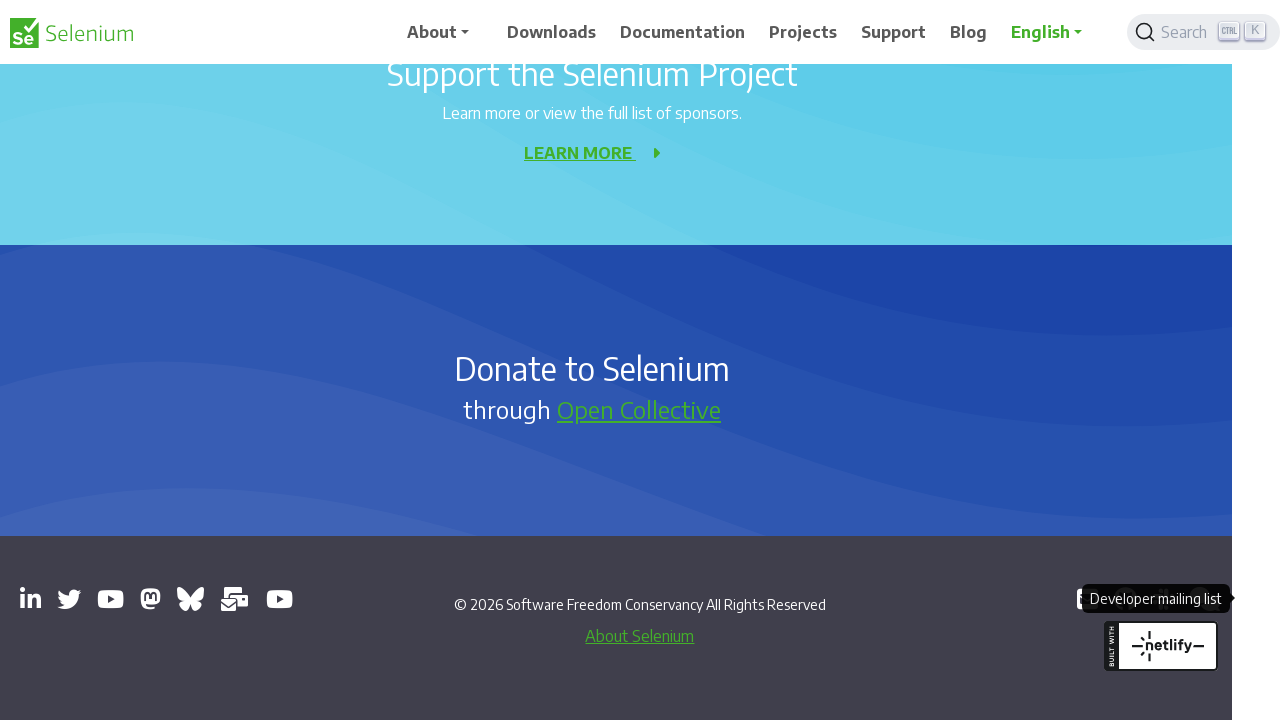

Logged page 5 URL: https://www.youtube.com/@SeleniumHQProject
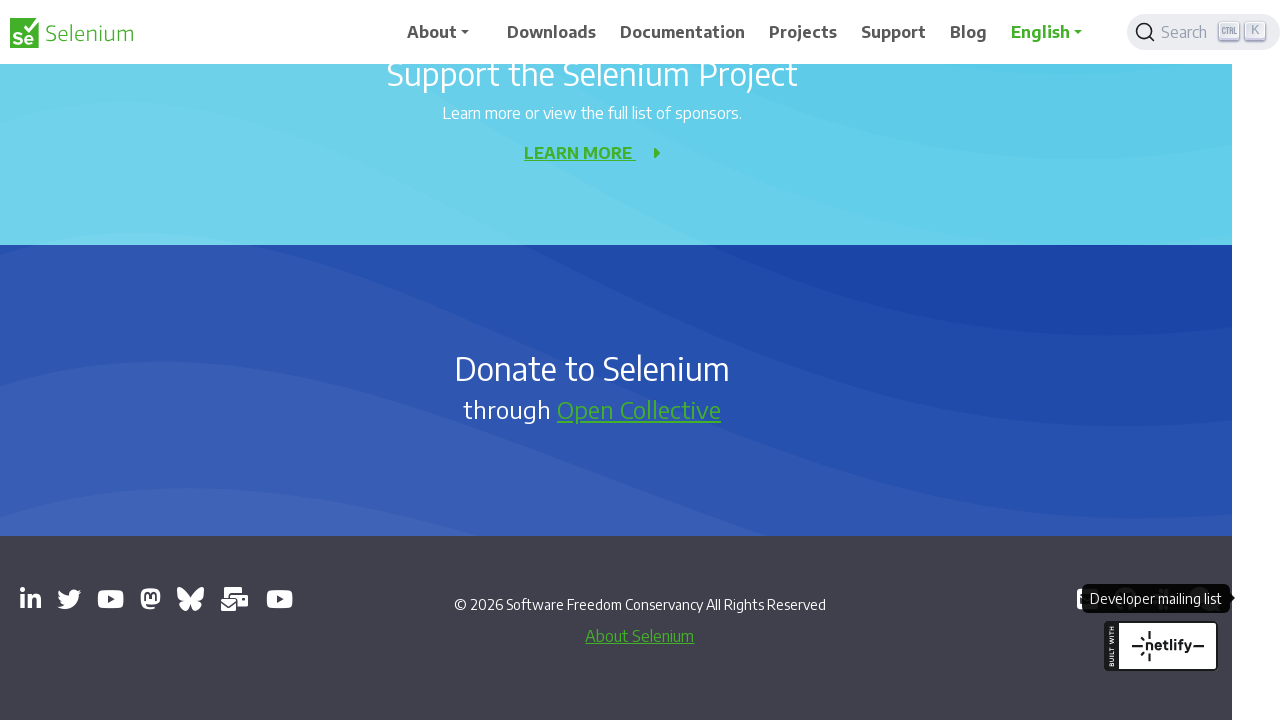

Logged page 6 URL: https://mastodon.social/redirect/accounts/110869641967823055
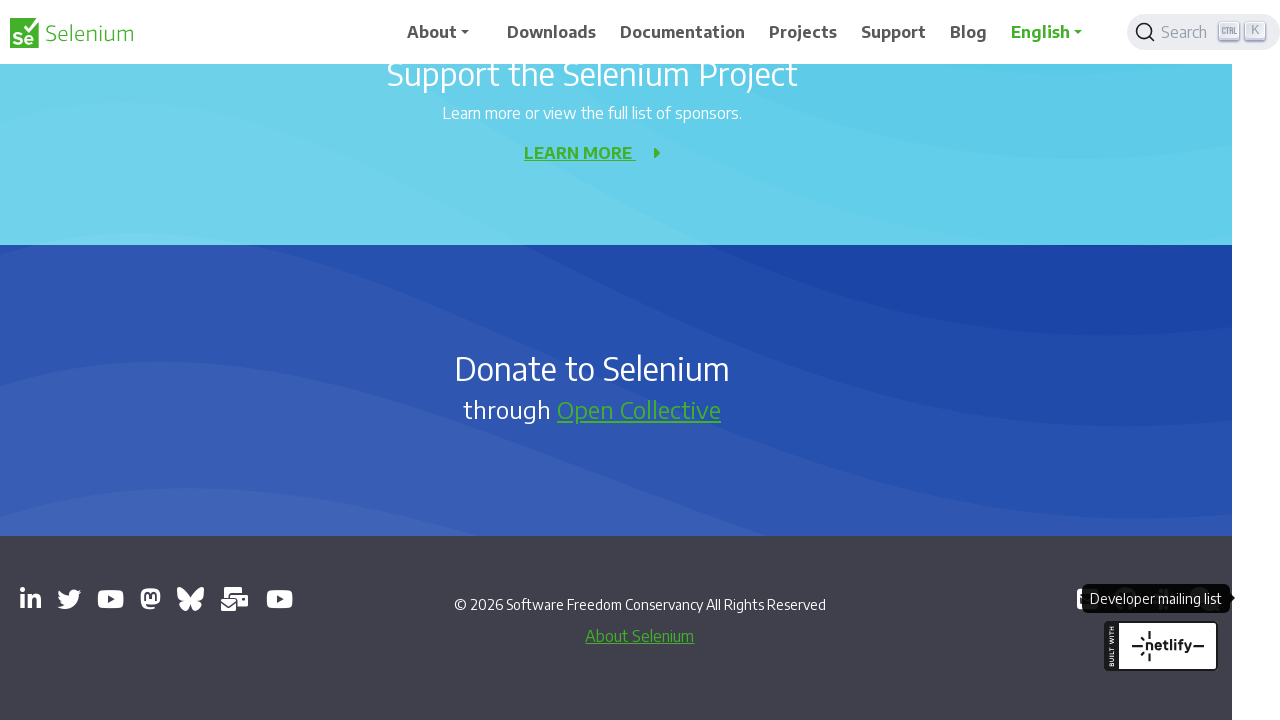

Logged page 7 URL: https://bsky.app/profile/seleniumconf.bsky.social
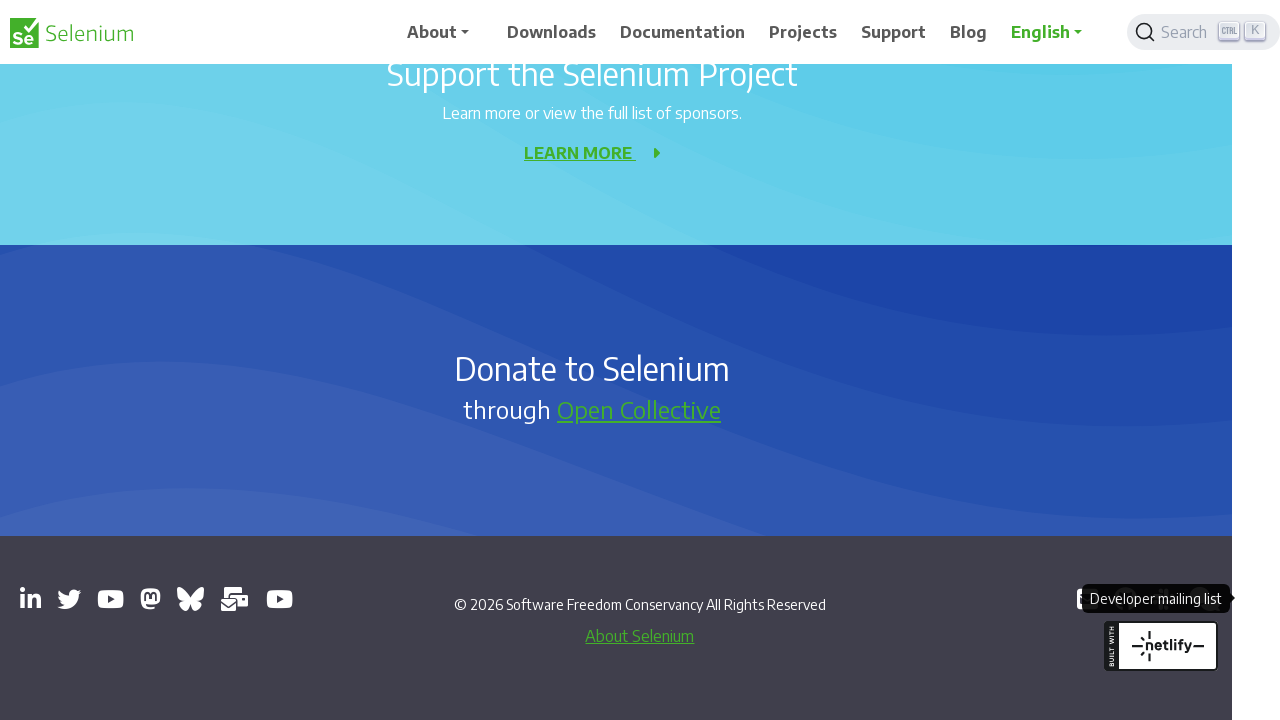

Logged page 8 URL: https://groups.google.com/g/selenium-users
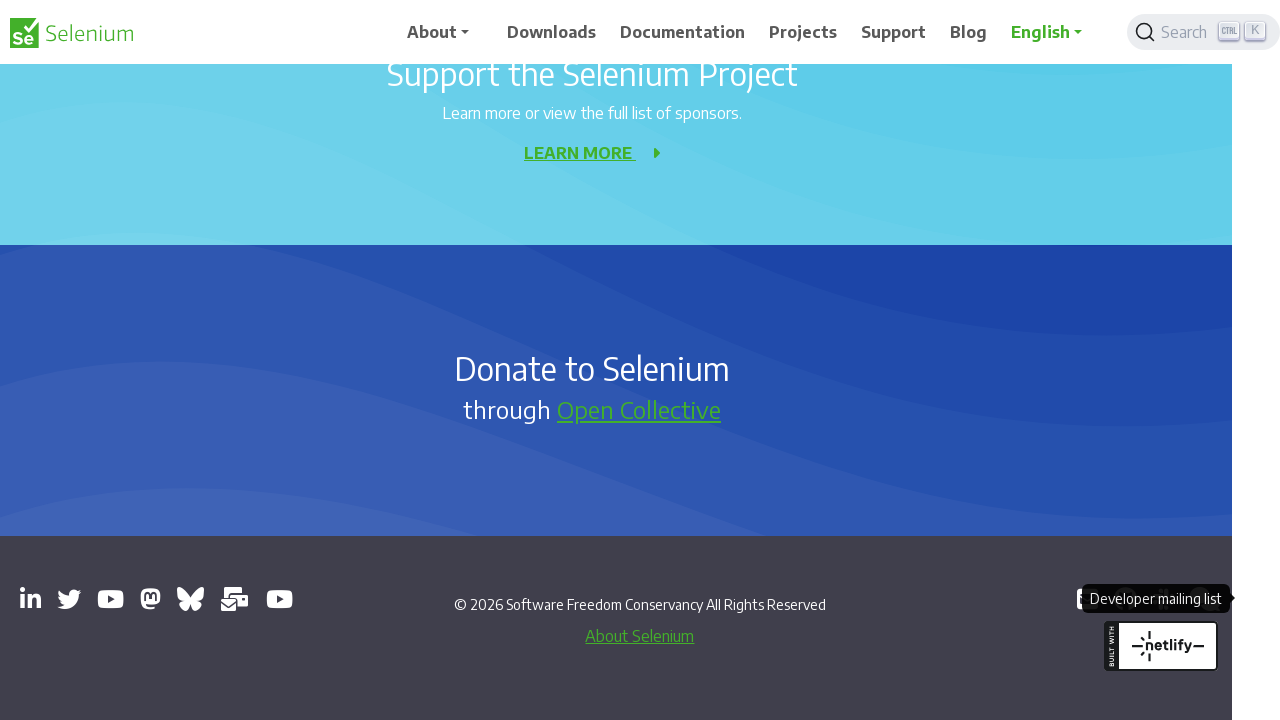

Logged page 9 URL: https://www.youtube.com/channel/UCbDlgX_613xNMrDqCe3QNEw
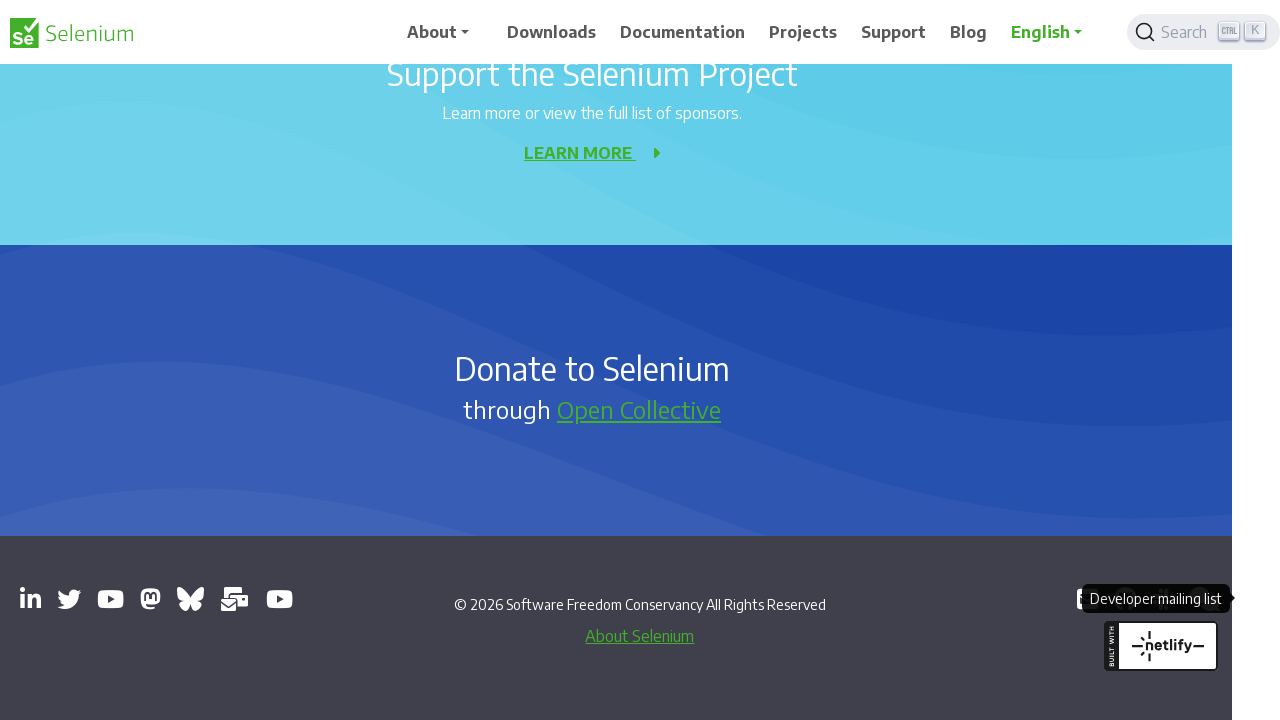

Logged page 10 URL: https://github.com/seleniumhq/selenium
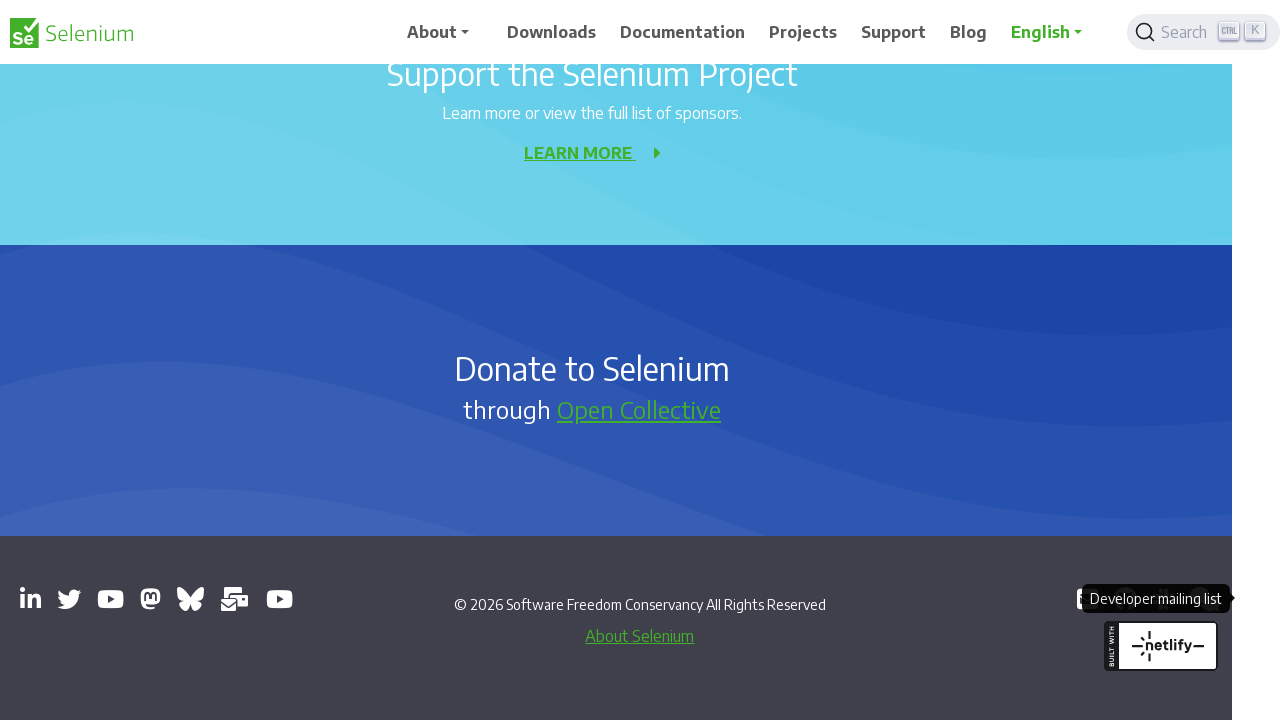

Logged page 11 URL: https://inviter.co/seleniumhq
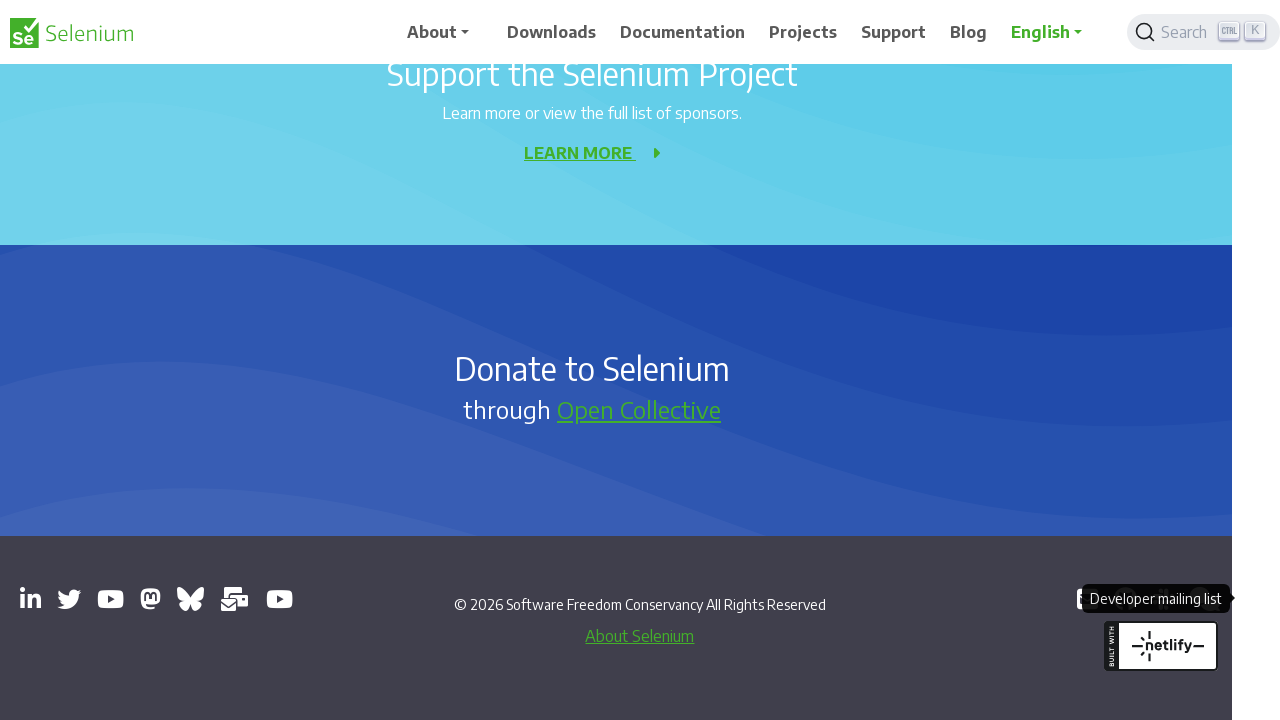

Logged page 12 URL: https://web.libera.chat/#selenium
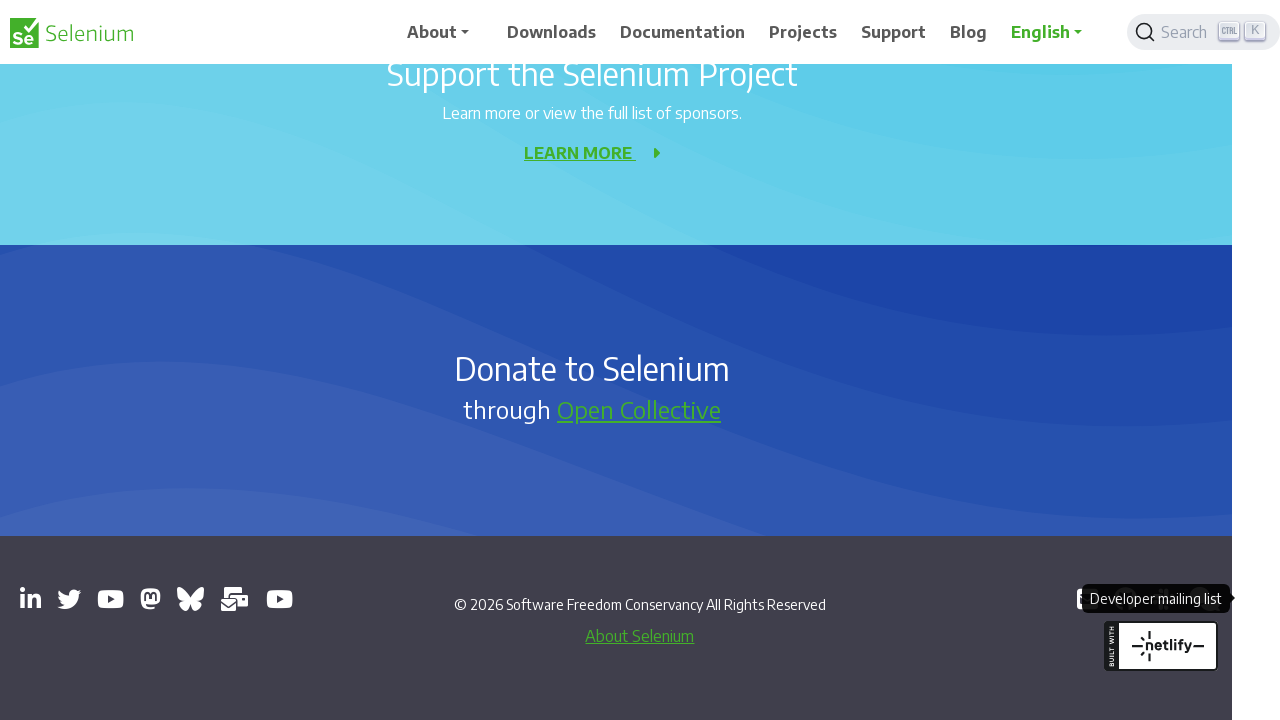

Logged page 13 URL: https://groups.google.com/g/selenium-developers
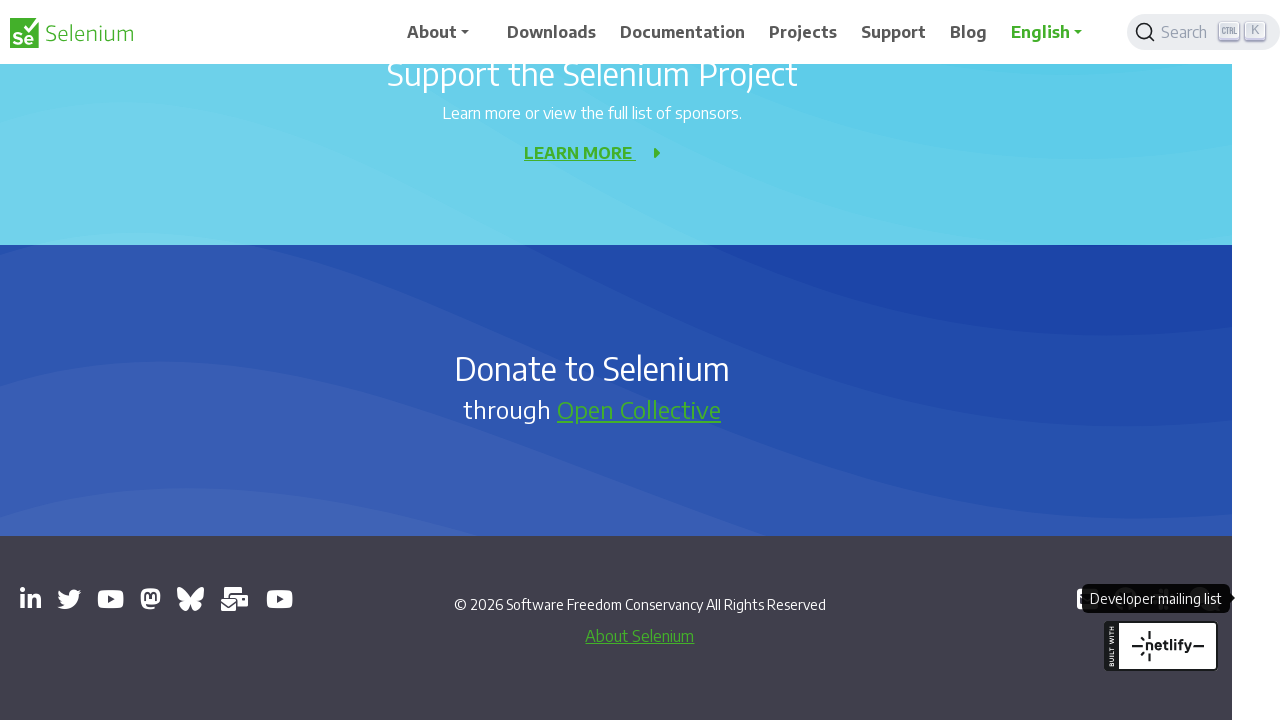

Final wait to observe all opened tabs
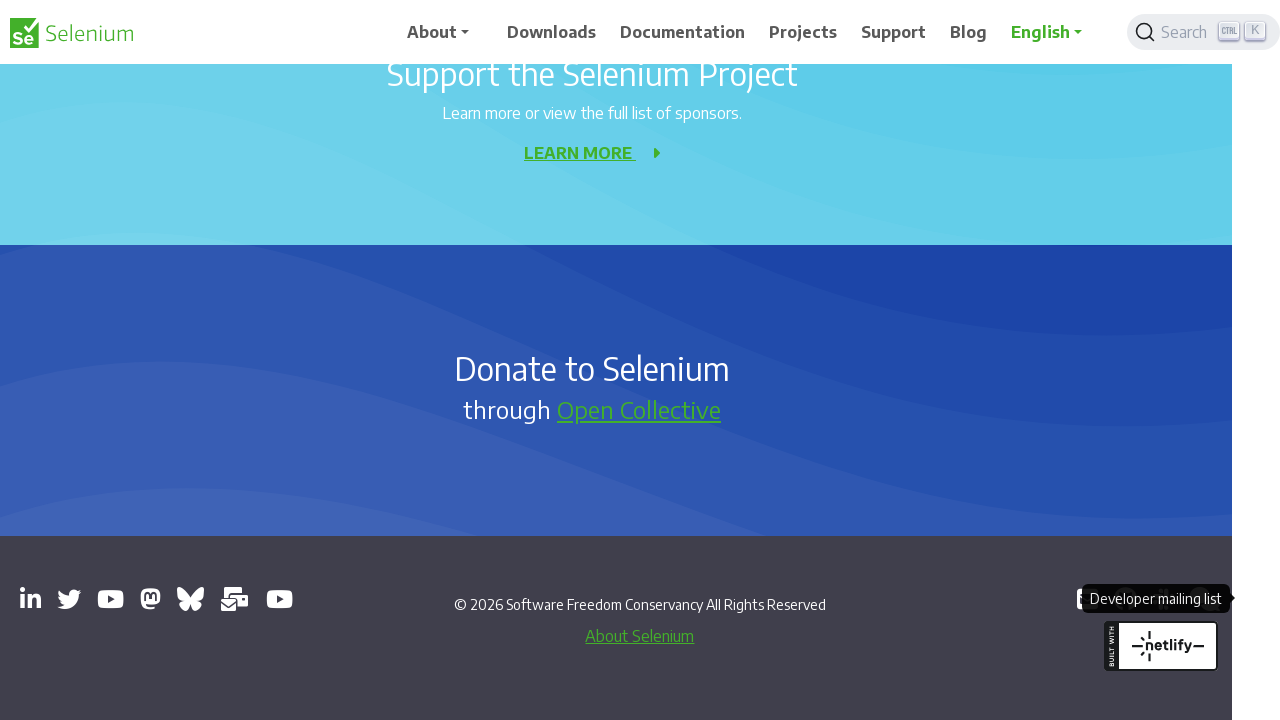

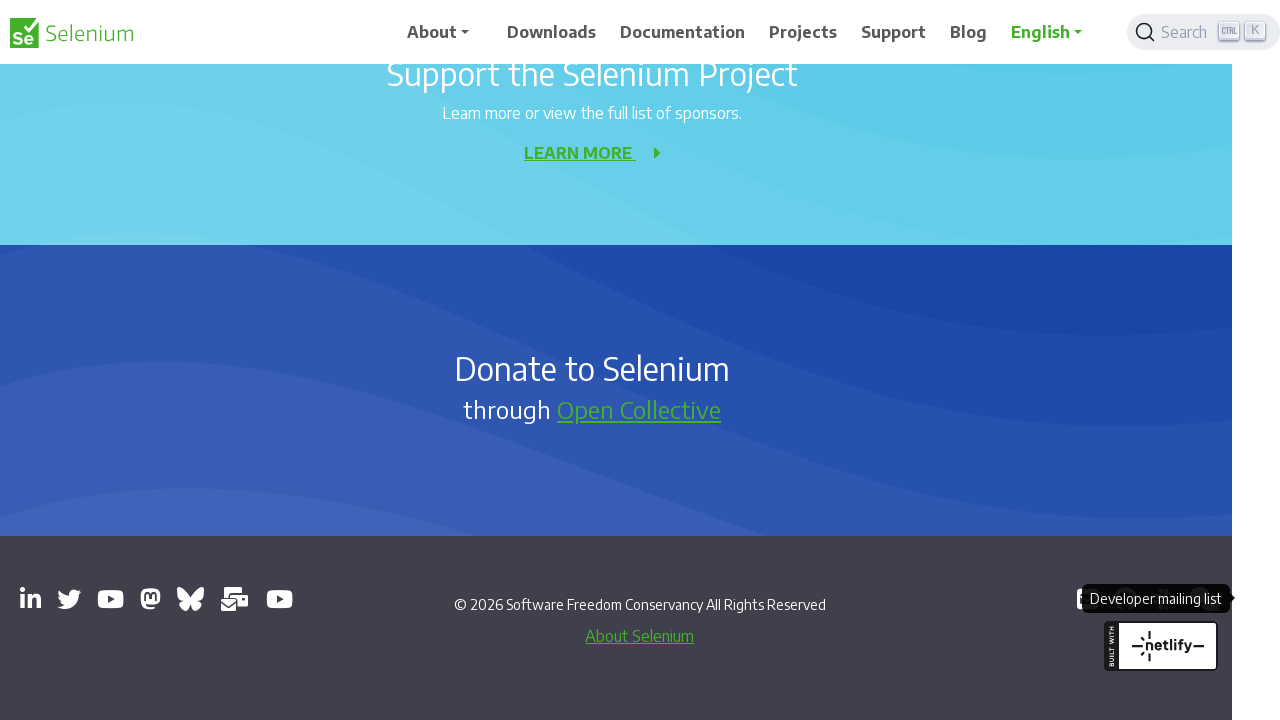